Navigates to the Automation Practice page and verifies that footer navigation links are present and visible on the page

Starting URL: https://rahulshettyacademy.com/AutomationPractice

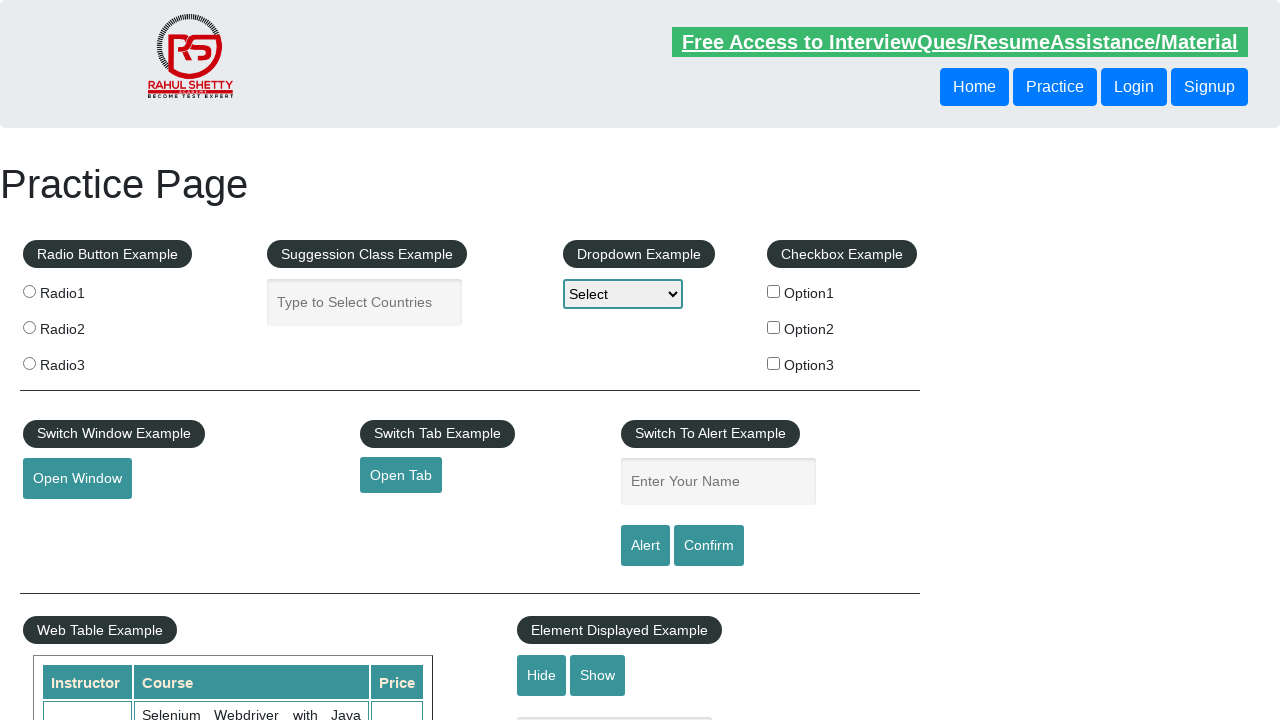

Waited for footer navigation links to load
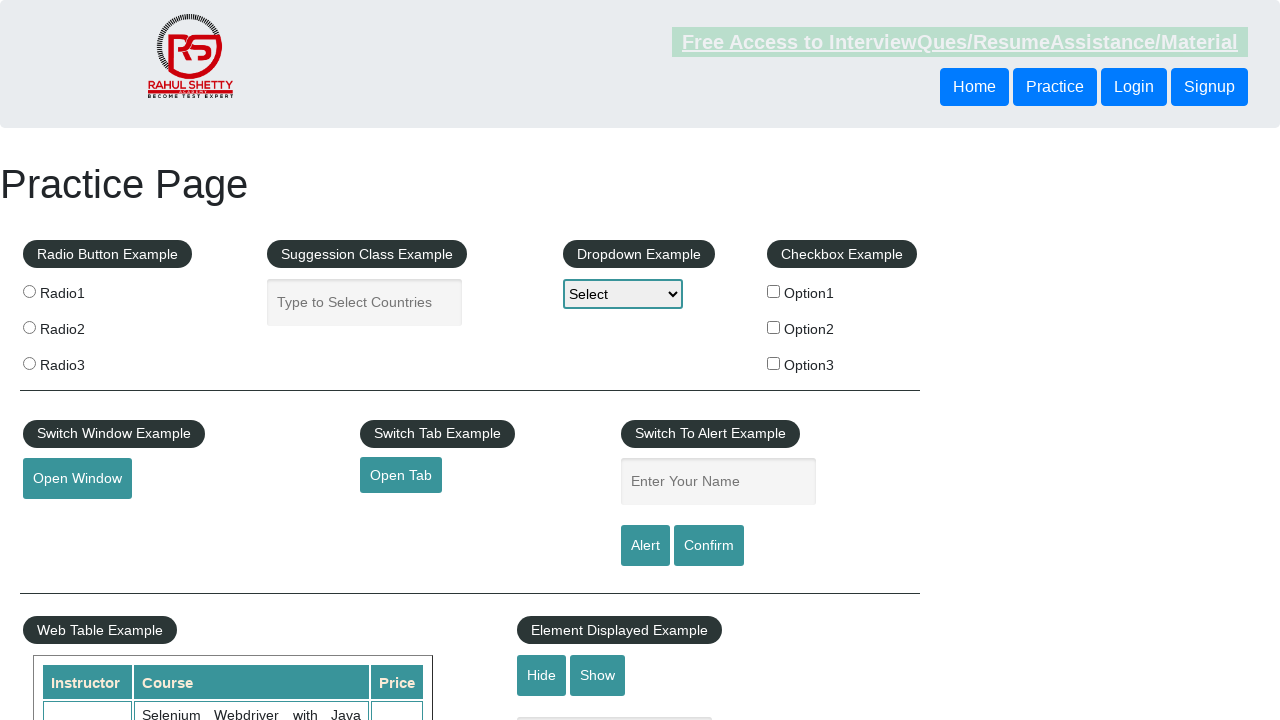

Located all footer navigation links
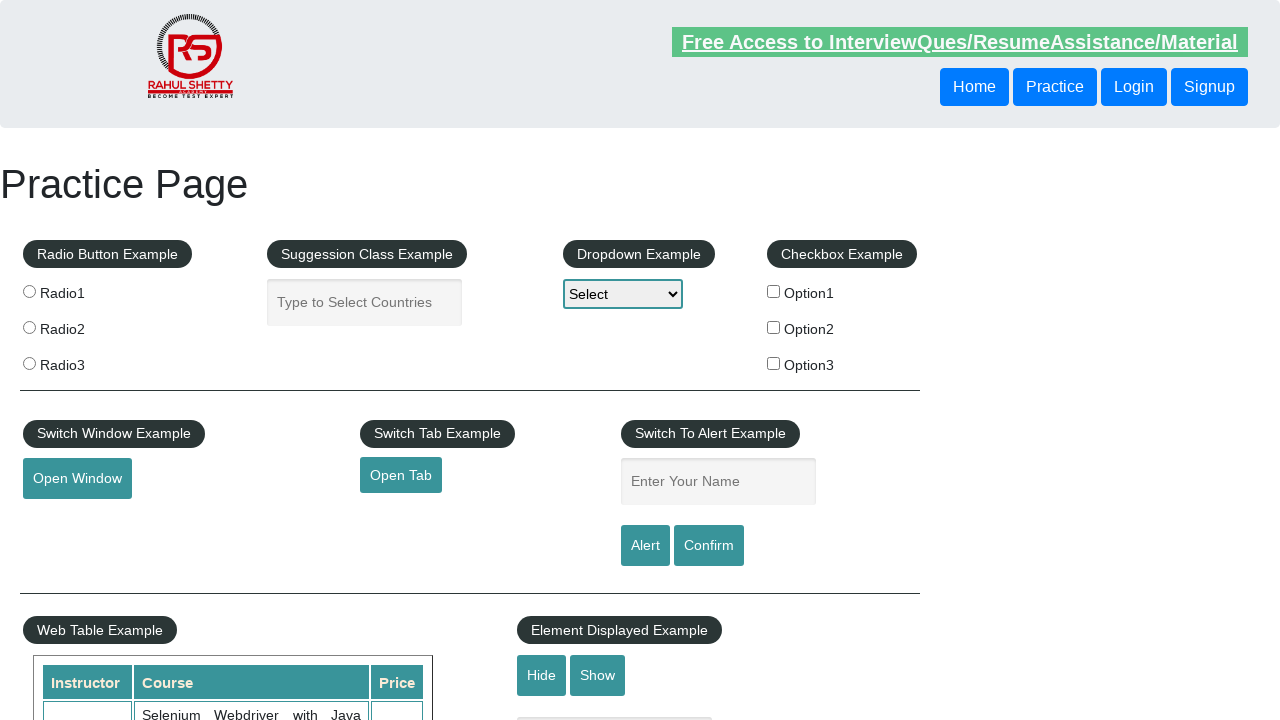

Found 20 footer links on the page
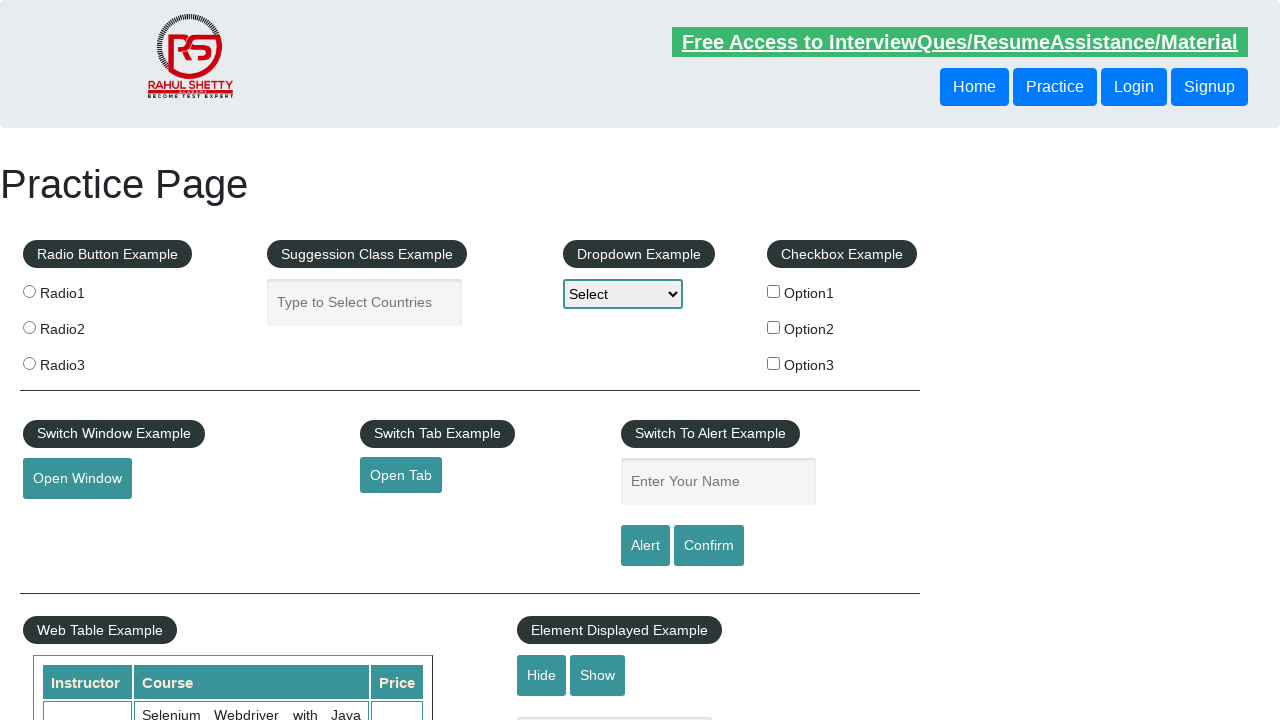

Verified that footer links are present
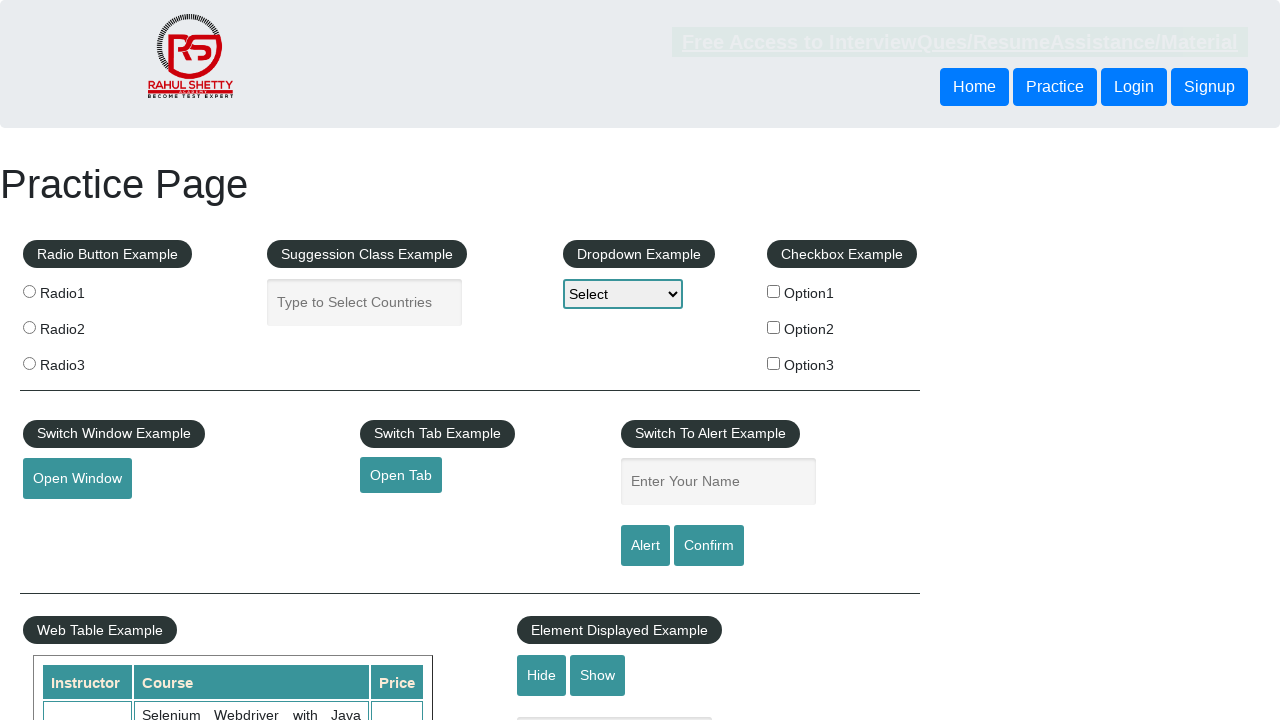

Retrieved href attribute from footer link 1
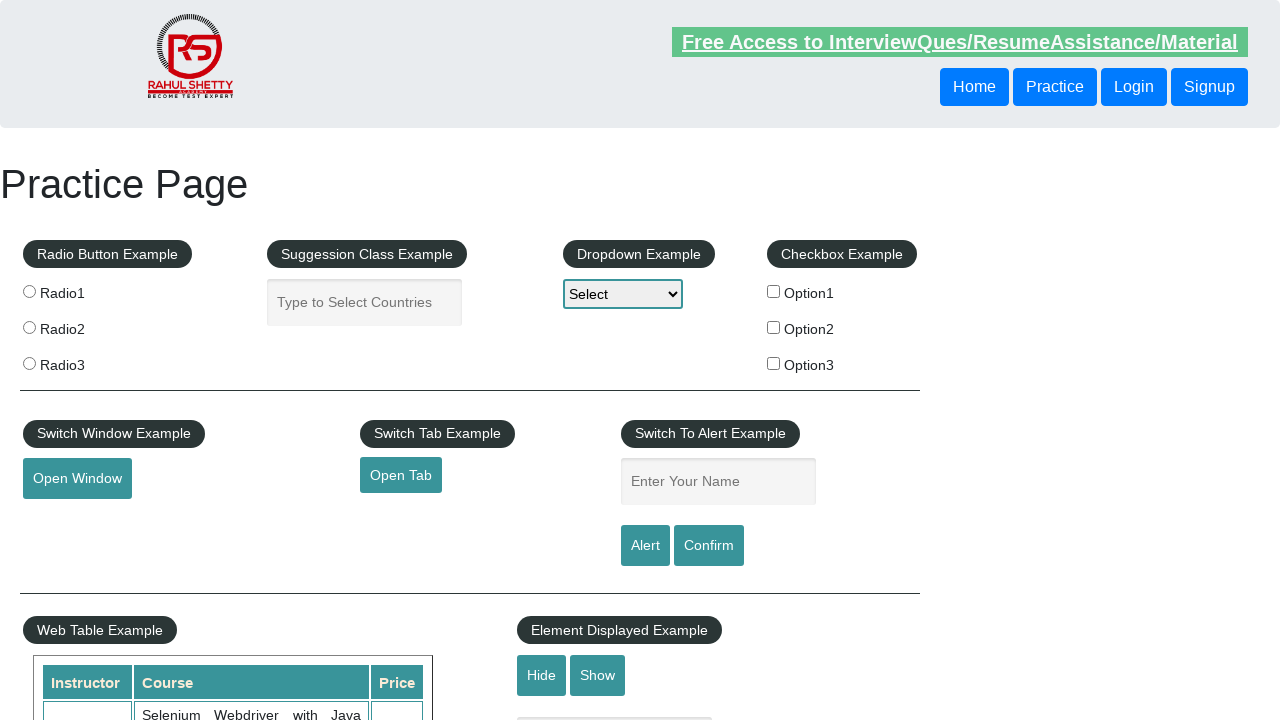

Verified footer link 1 has valid href: #
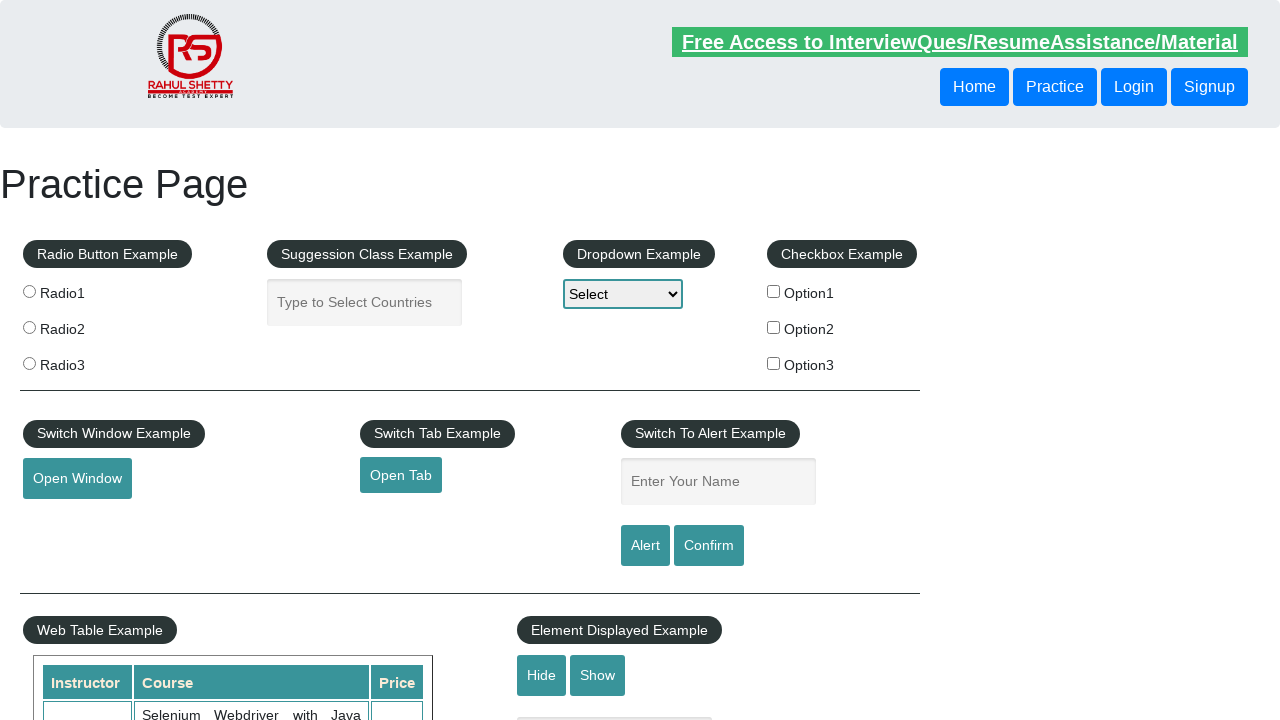

Retrieved href attribute from footer link 2
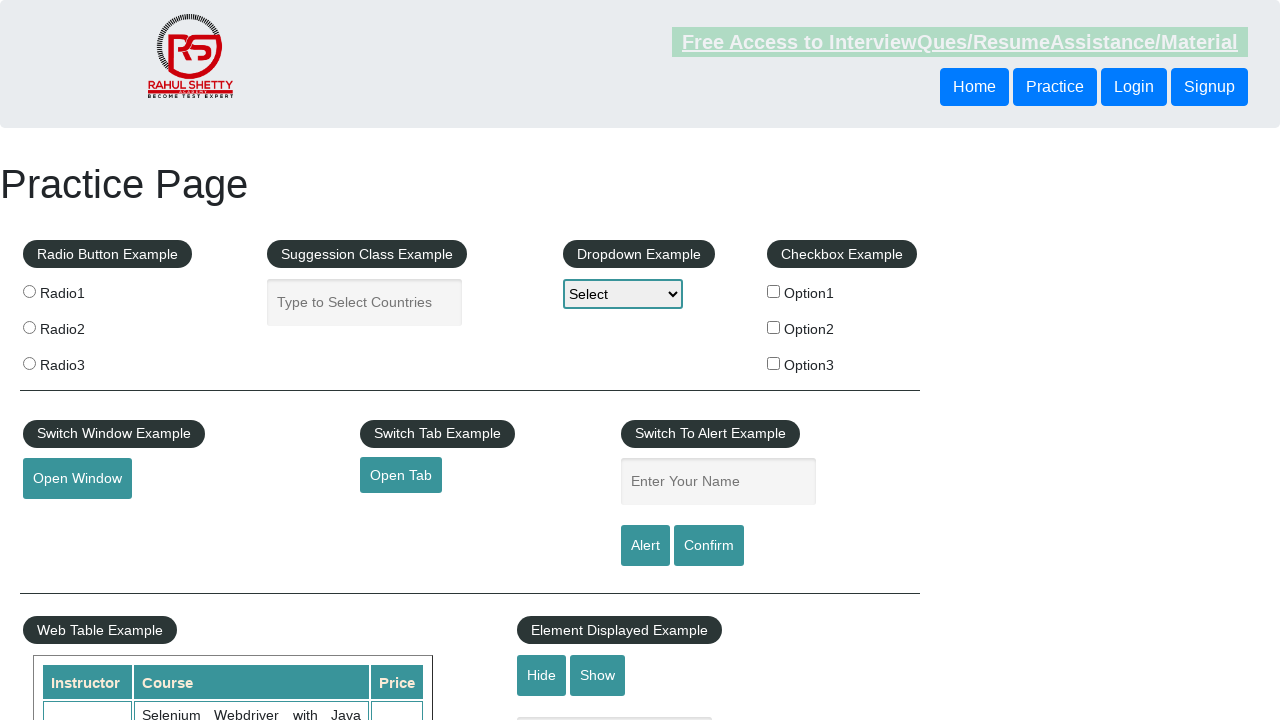

Verified footer link 2 has valid href: http://www.restapitutorial.com/
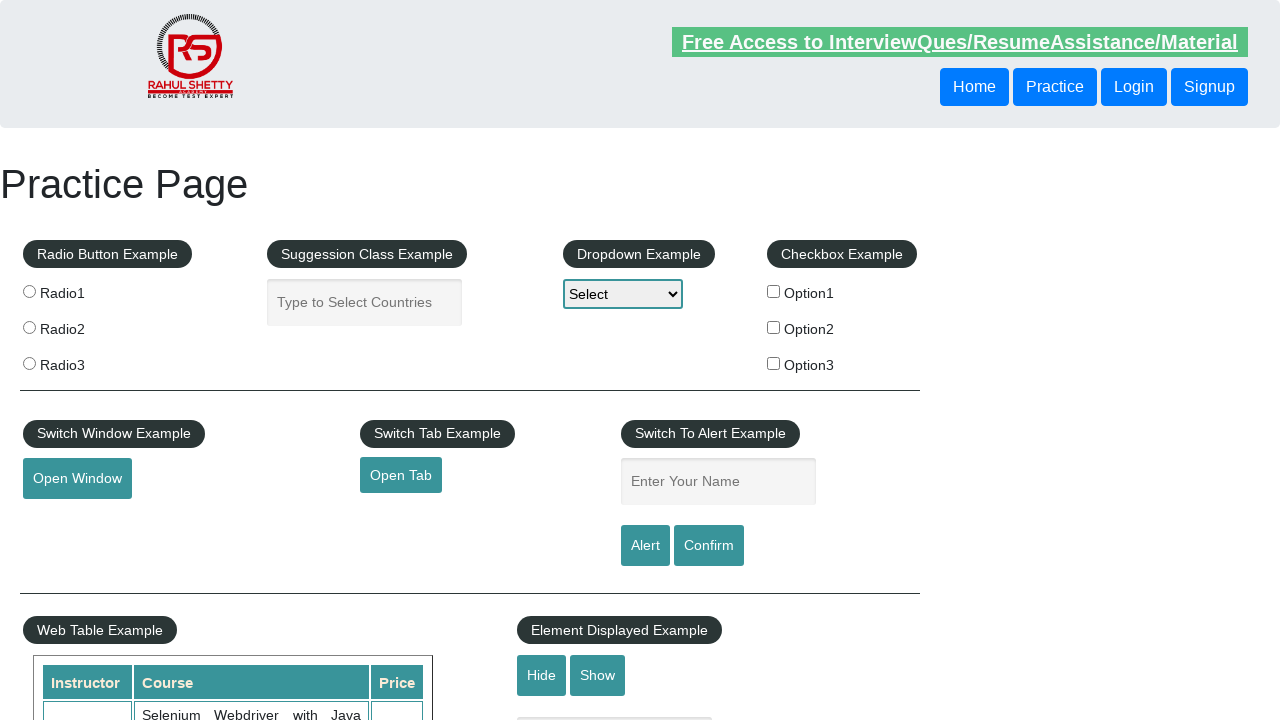

Retrieved href attribute from footer link 3
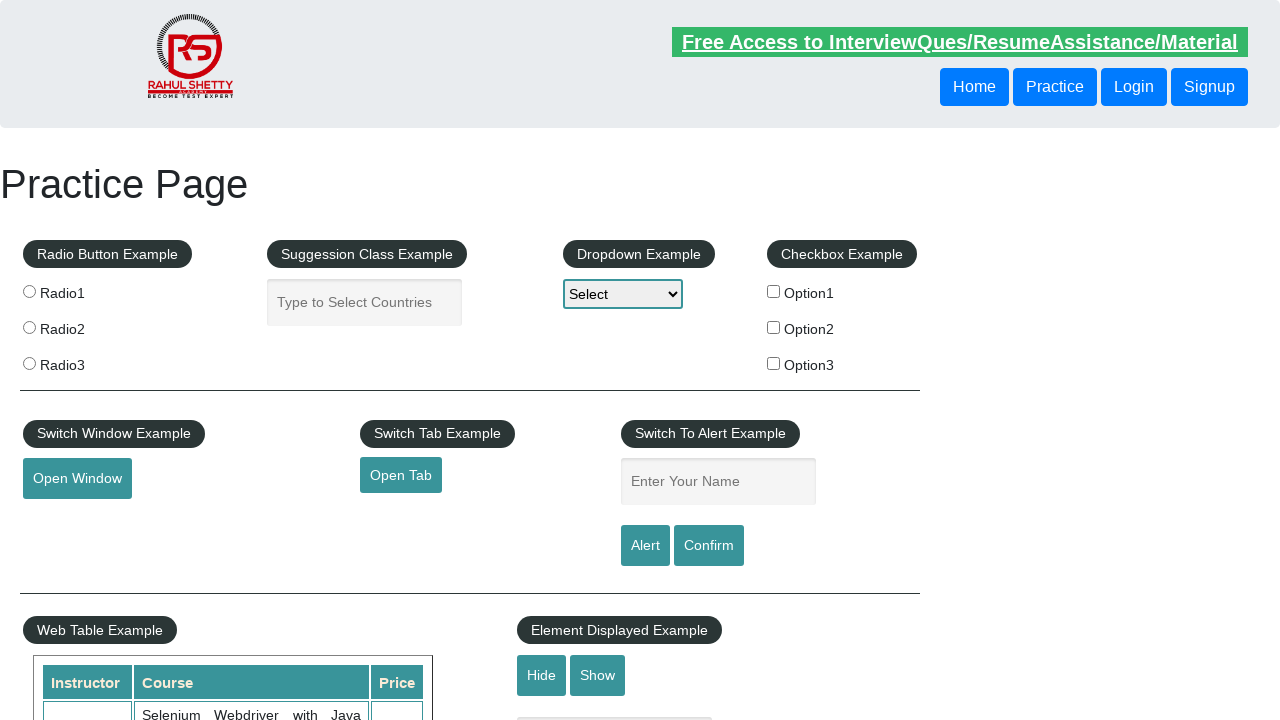

Verified footer link 3 has valid href: https://www.soapui.org/
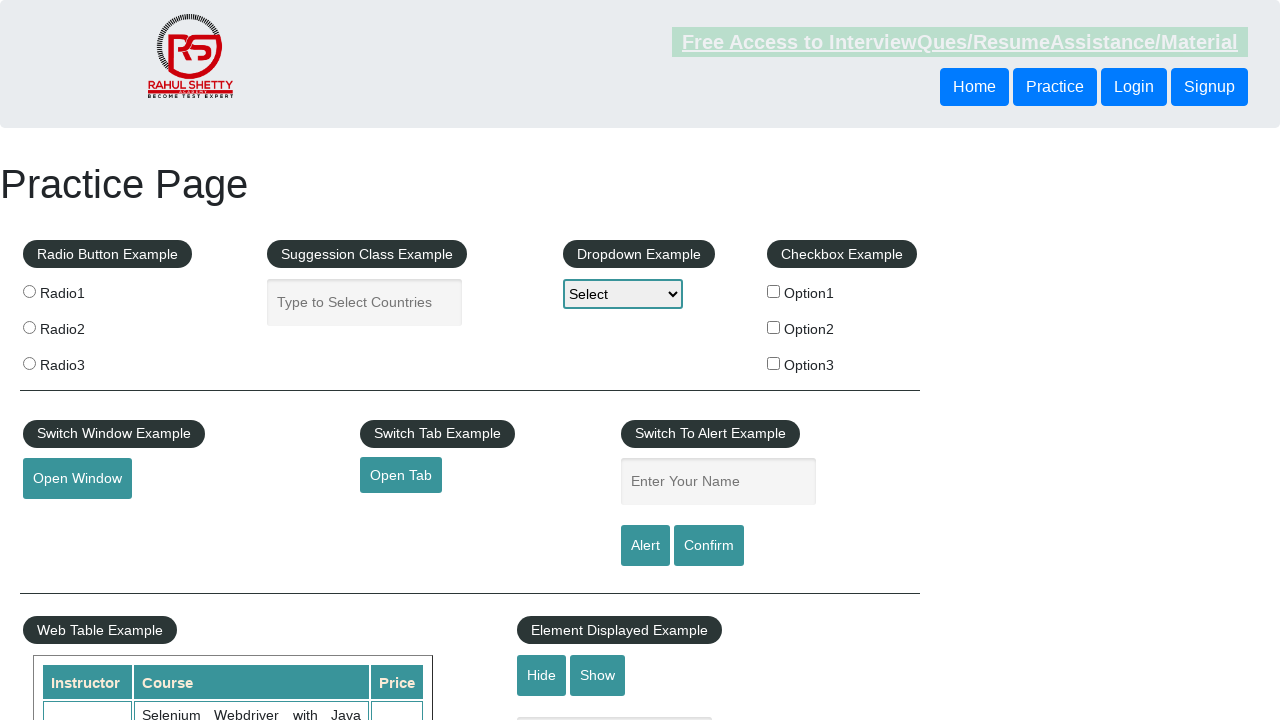

Retrieved href attribute from footer link 4
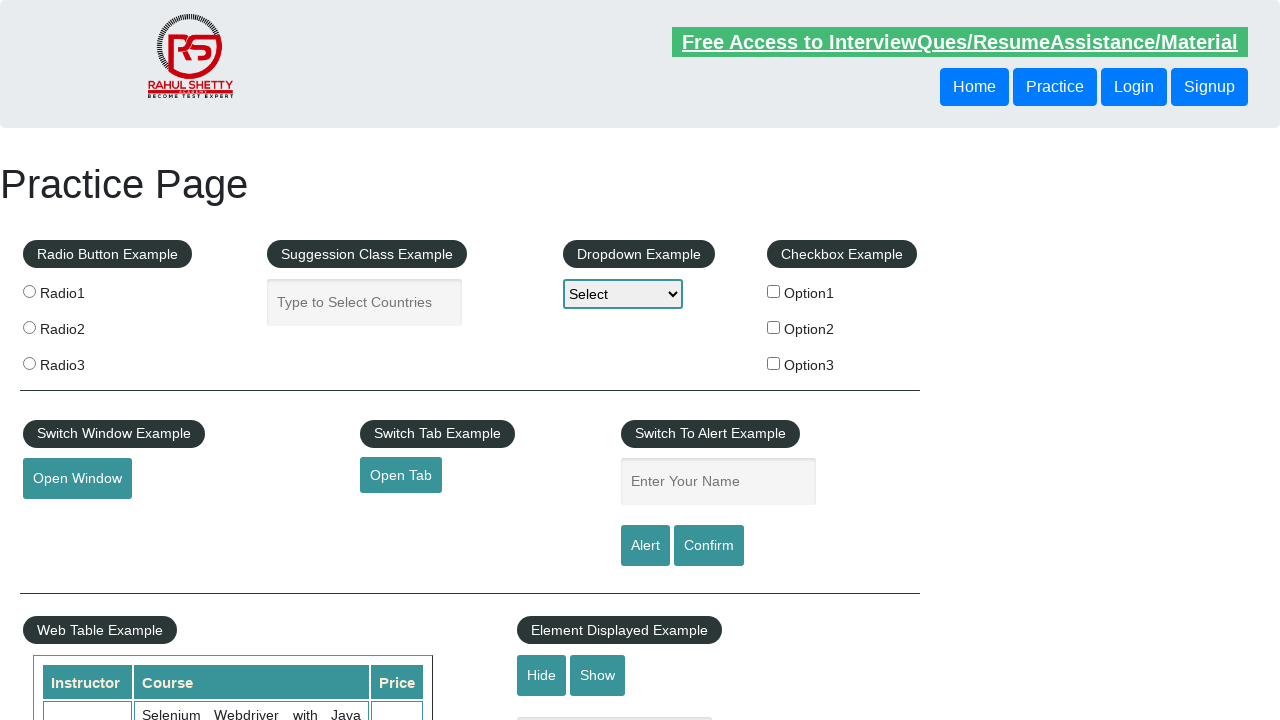

Verified footer link 4 has valid href: https://courses.rahulshettyacademy.com/p/appium-tutorial
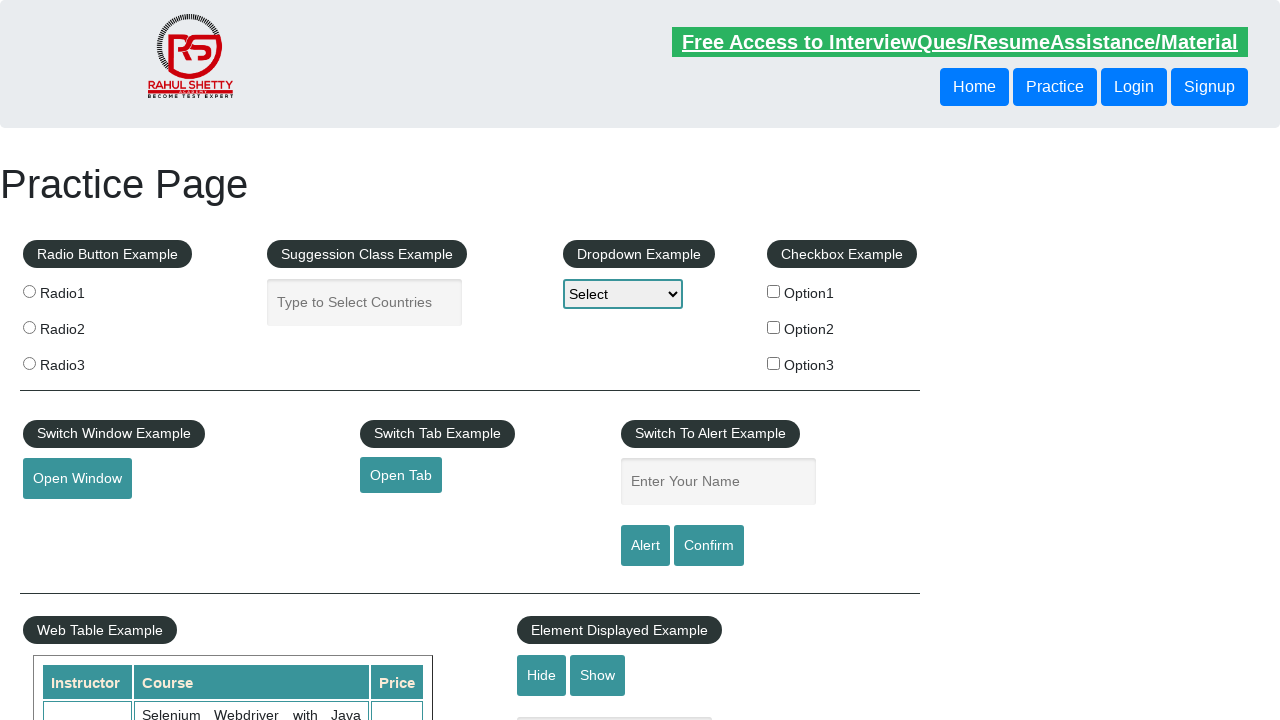

Retrieved href attribute from footer link 5
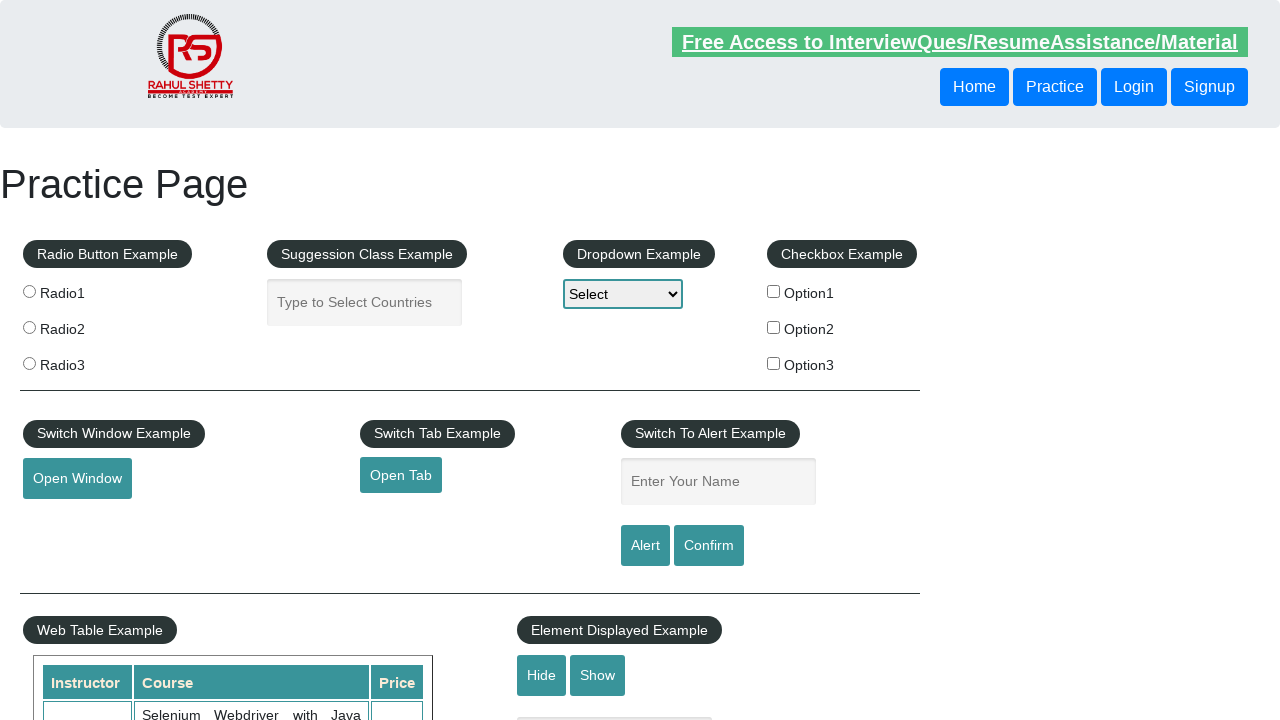

Verified footer link 5 has valid href: https://jmeter.apache.org/
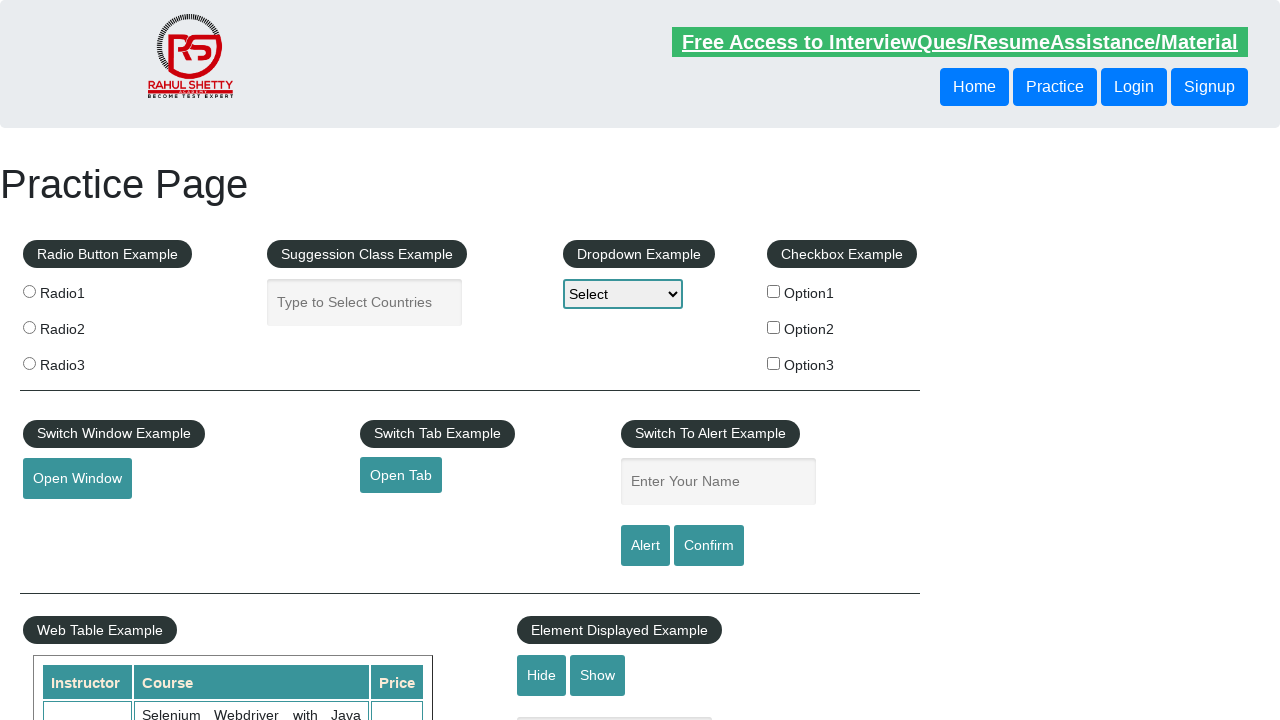

Retrieved href attribute from footer link 6
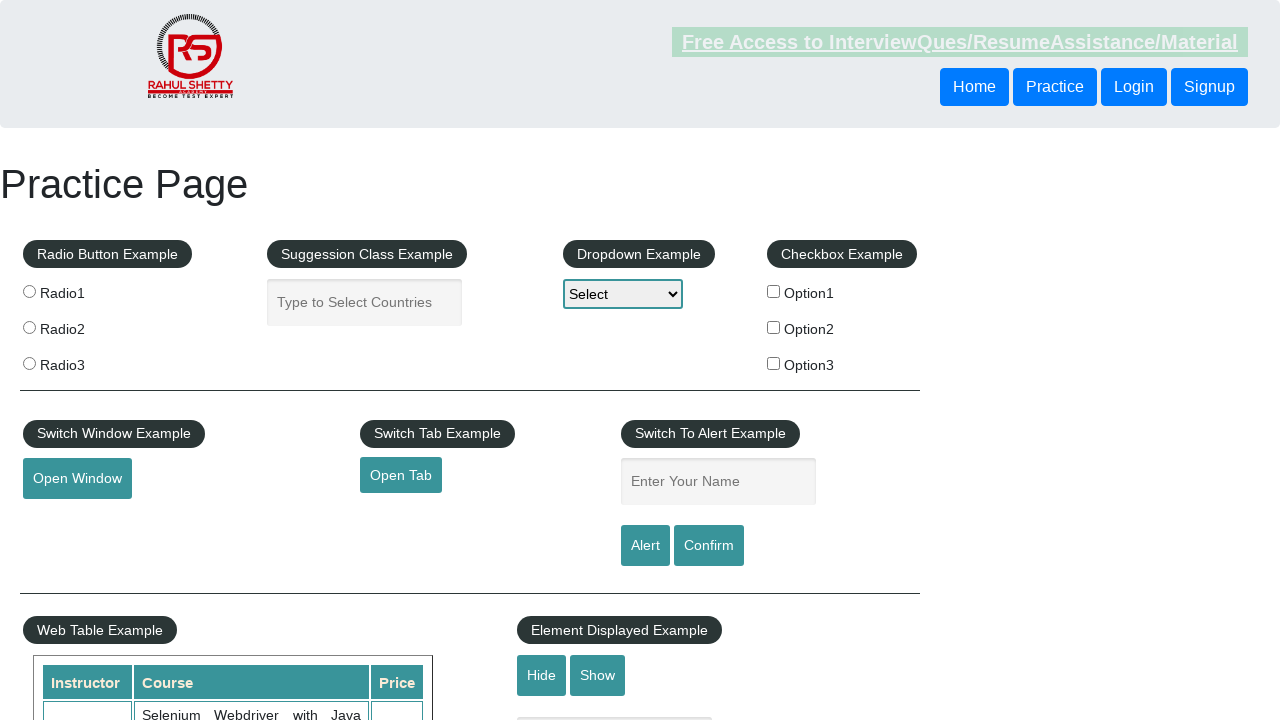

Verified footer link 6 has valid href: #
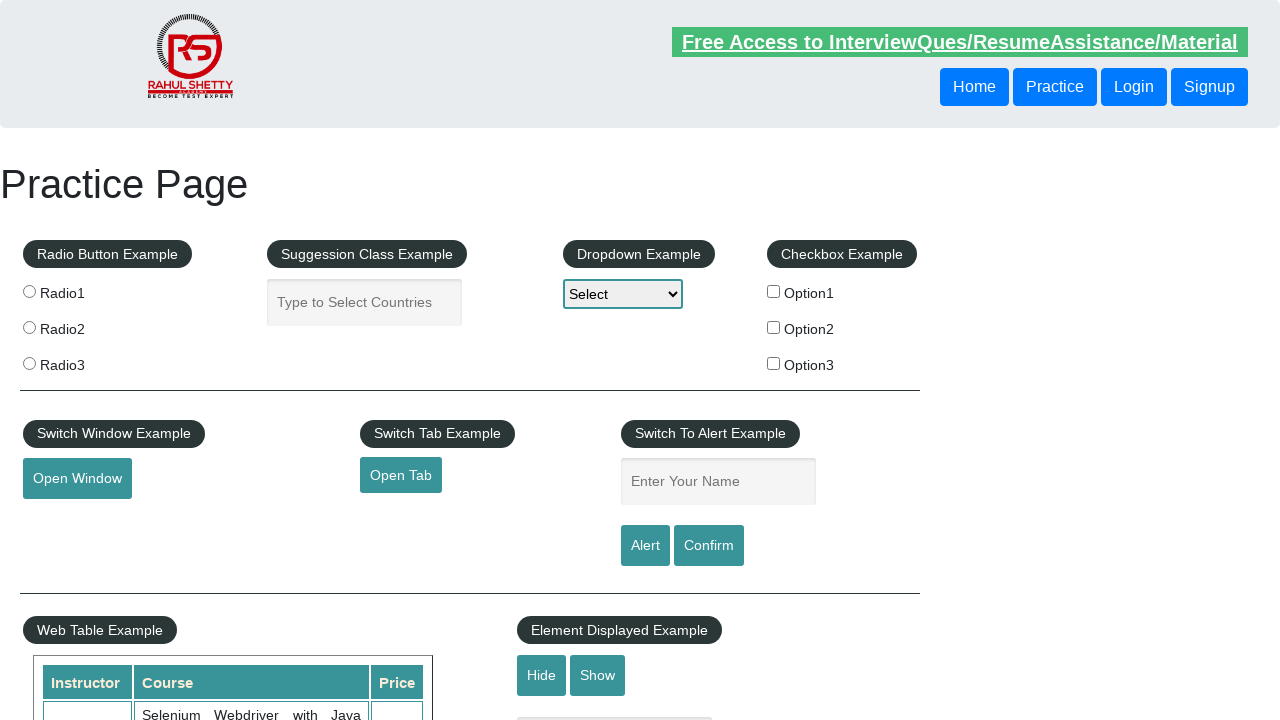

Retrieved href attribute from footer link 7
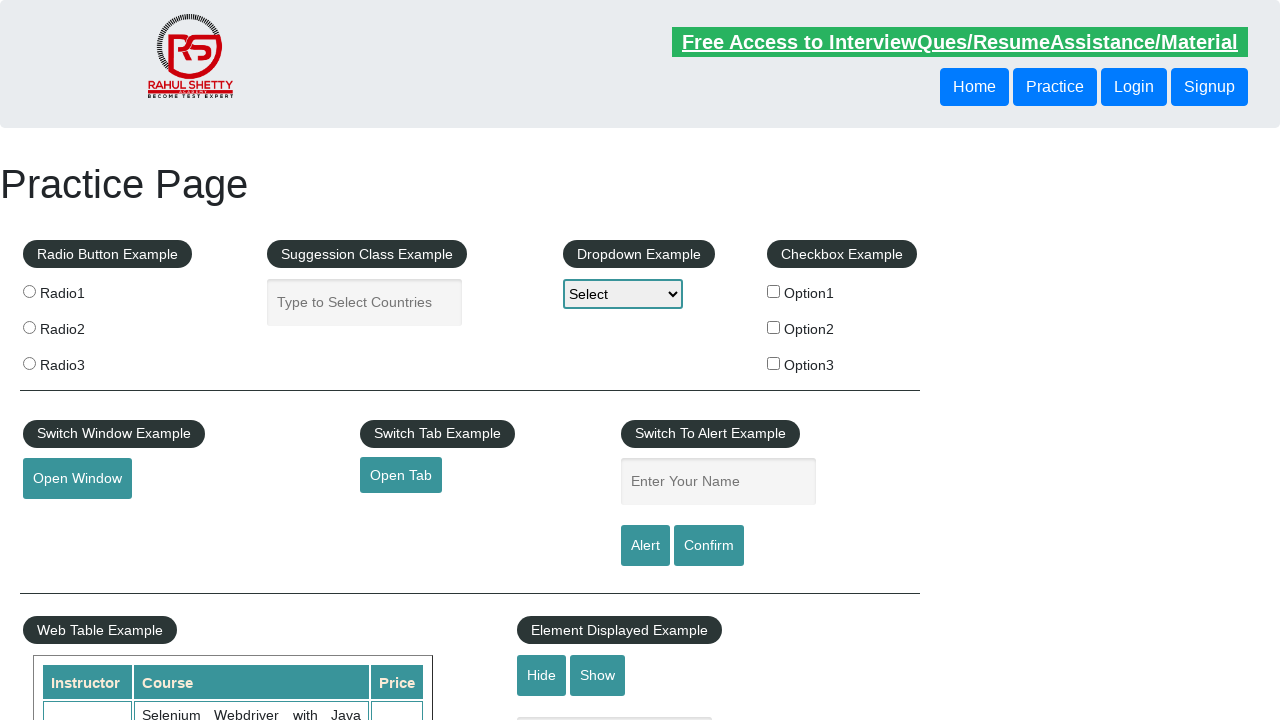

Verified footer link 7 has valid href: https://rahulshettyacademy.com/brokenlink
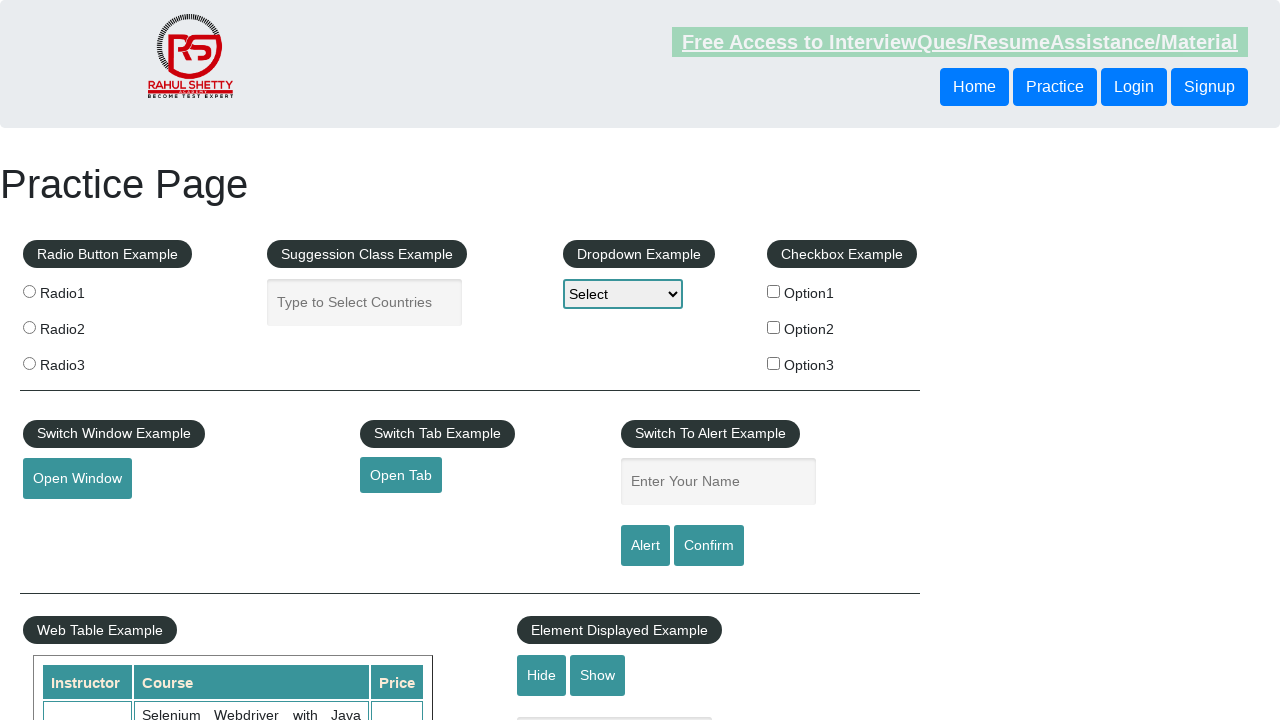

Retrieved href attribute from footer link 8
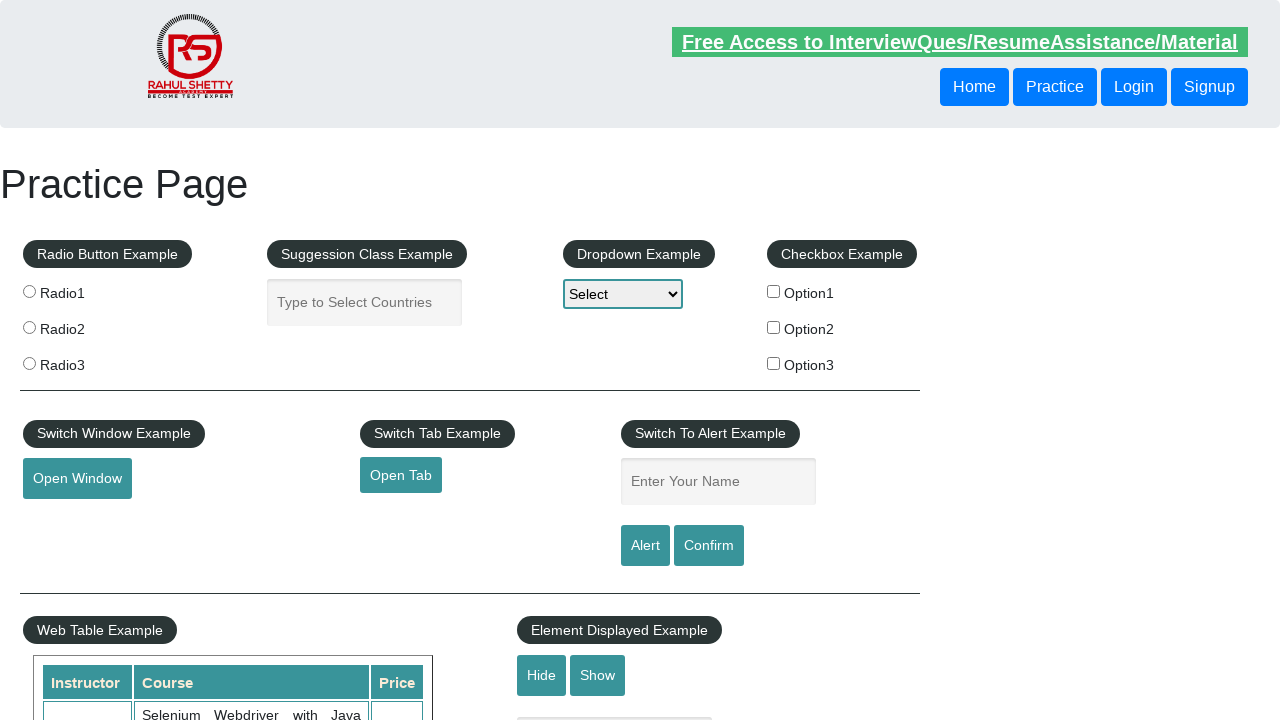

Verified footer link 8 has valid href: #
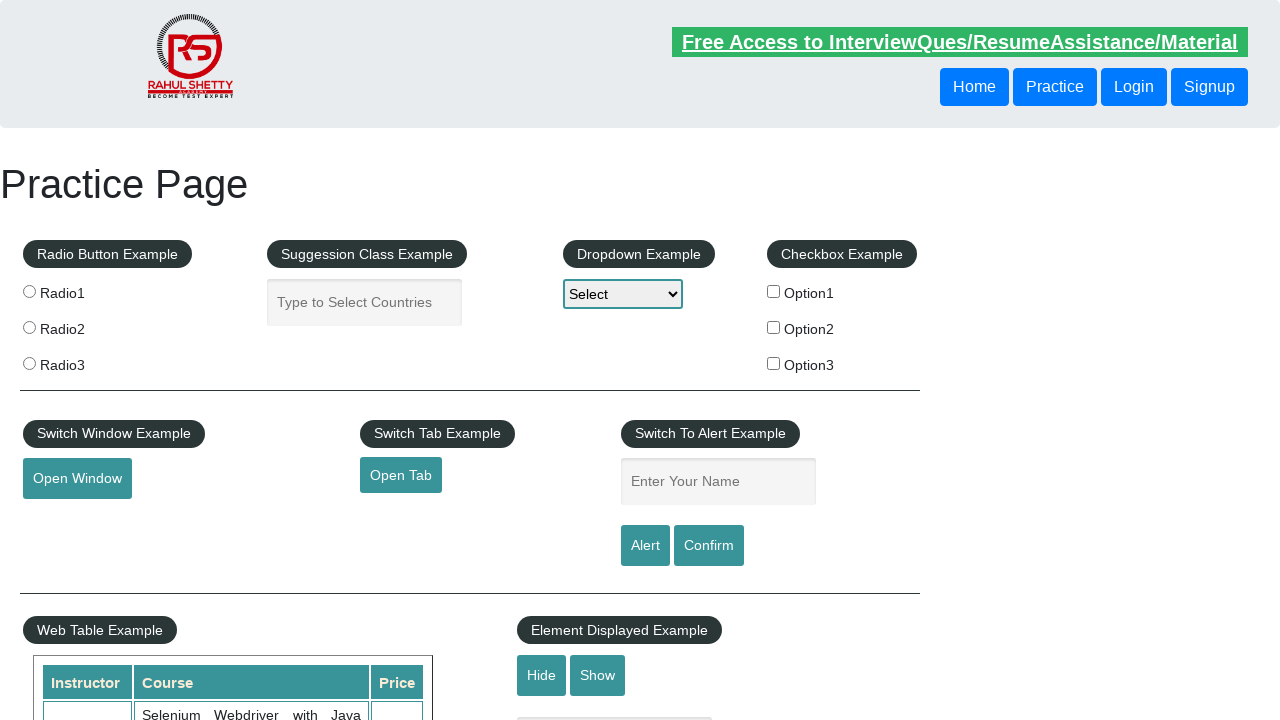

Retrieved href attribute from footer link 9
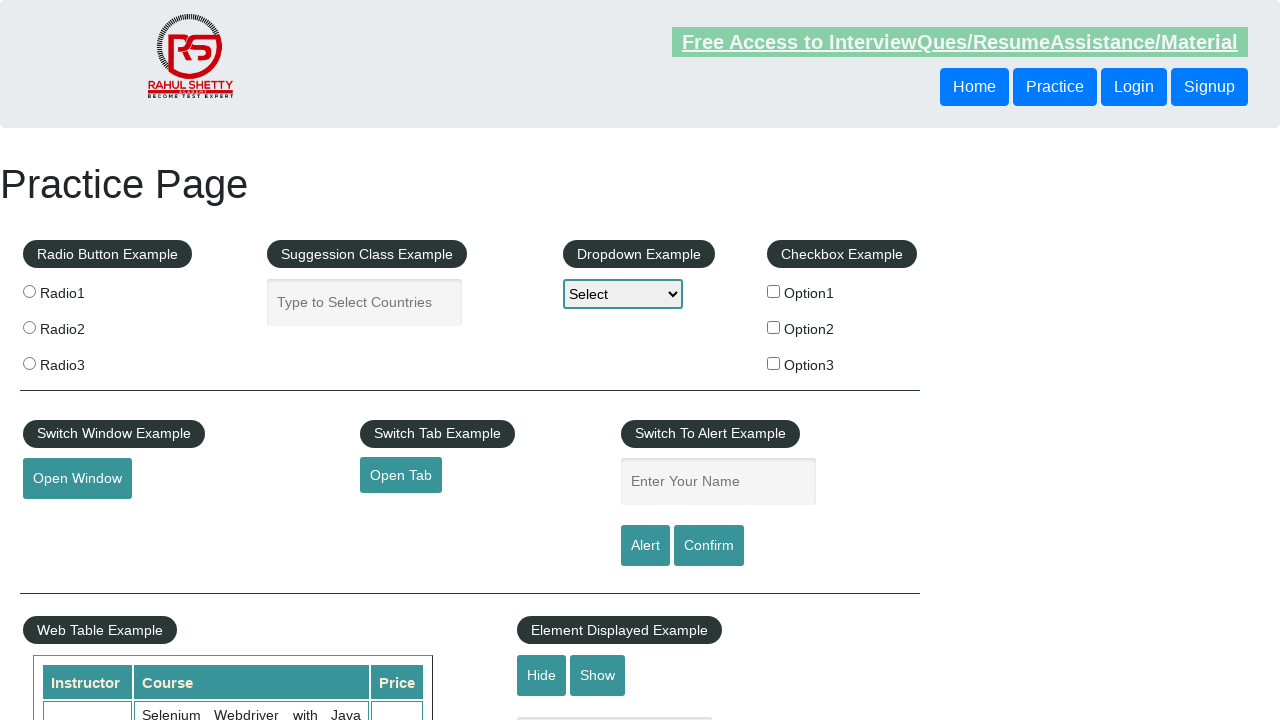

Verified footer link 9 has valid href: #
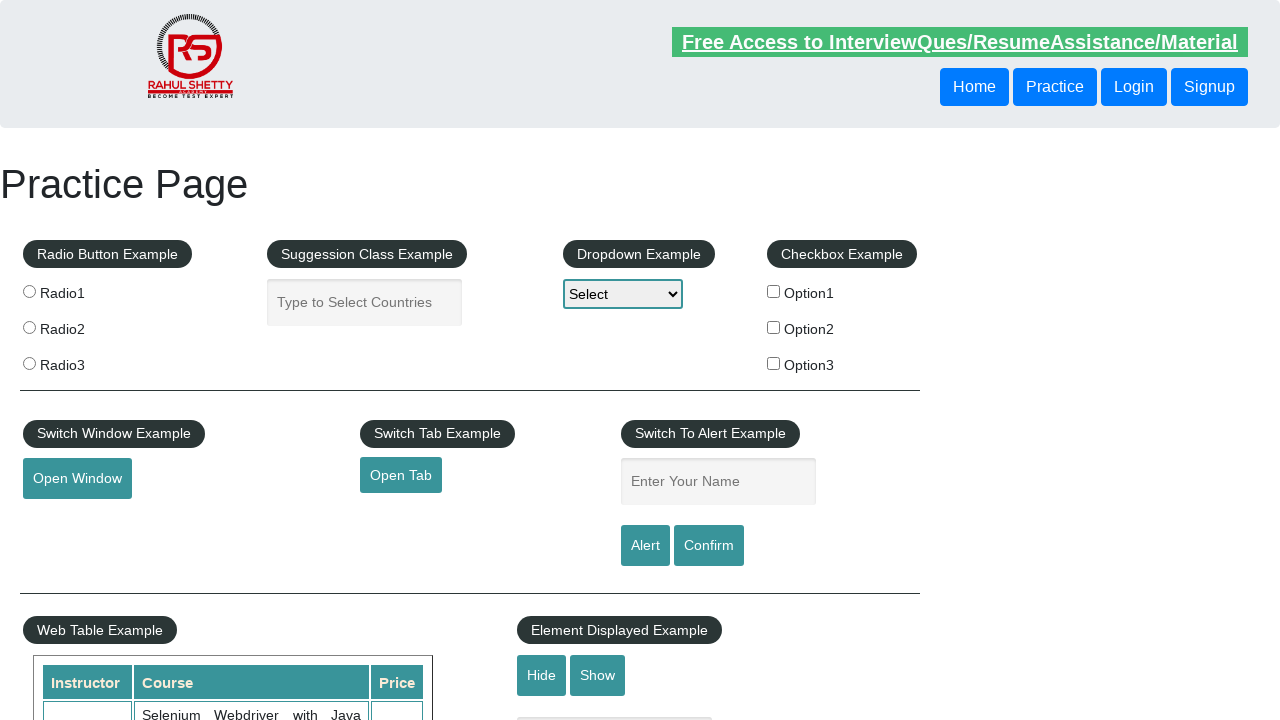

Retrieved href attribute from footer link 10
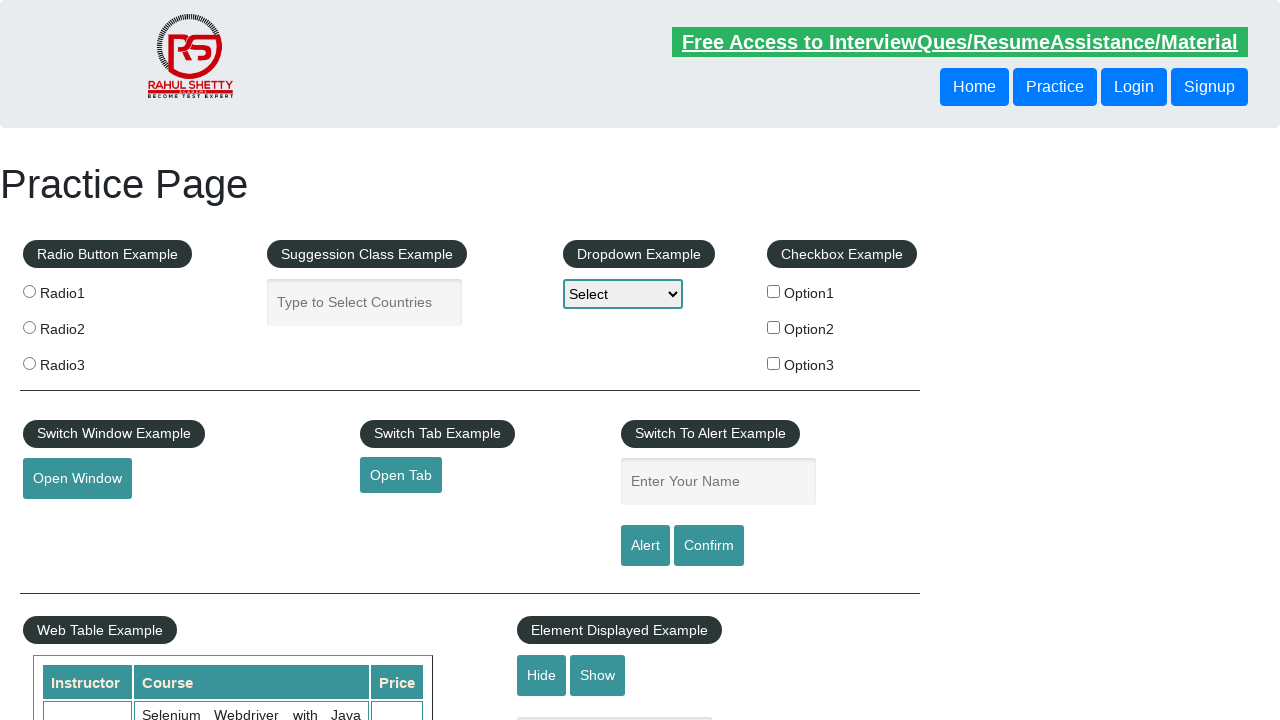

Verified footer link 10 has valid href: #
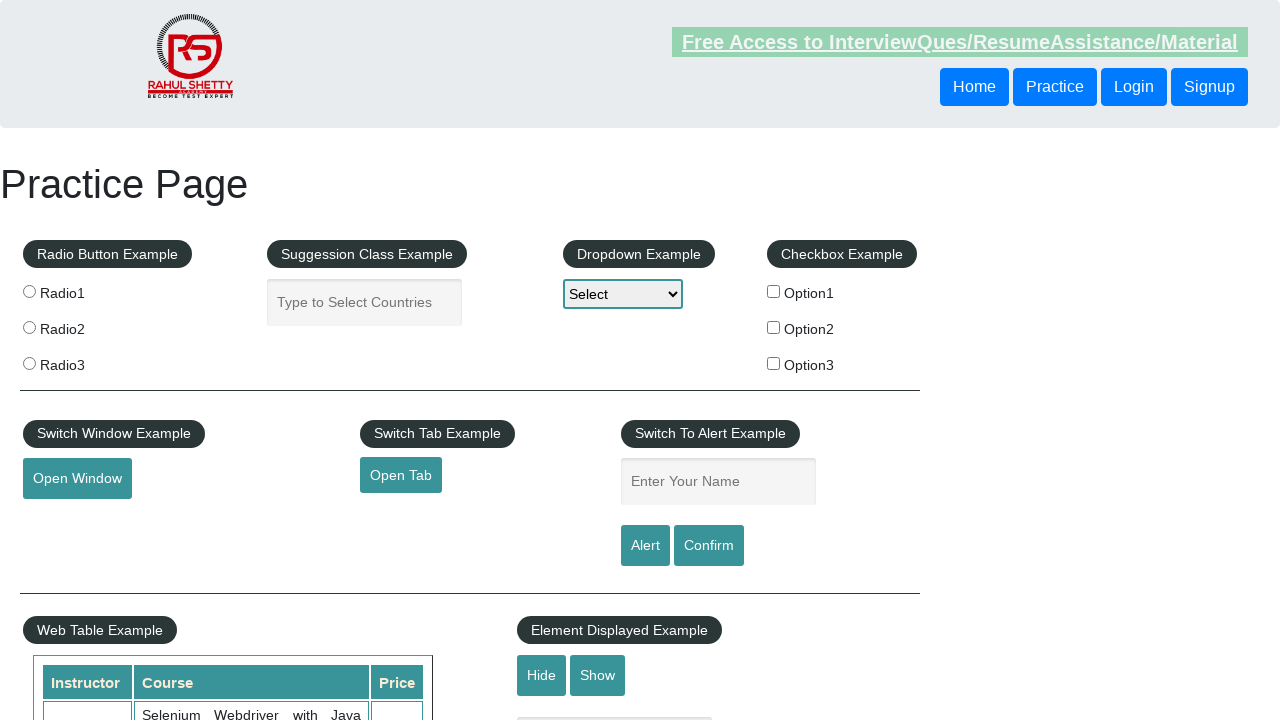

Retrieved href attribute from footer link 11
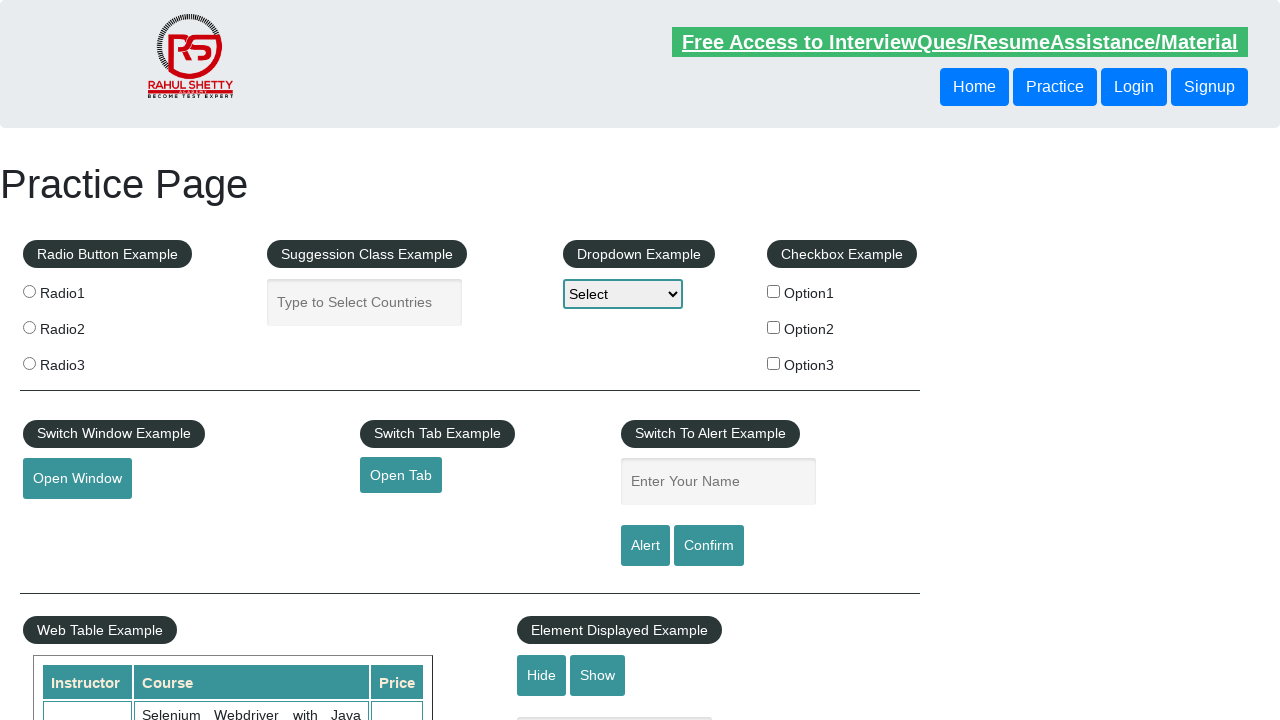

Verified footer link 11 has valid href: #
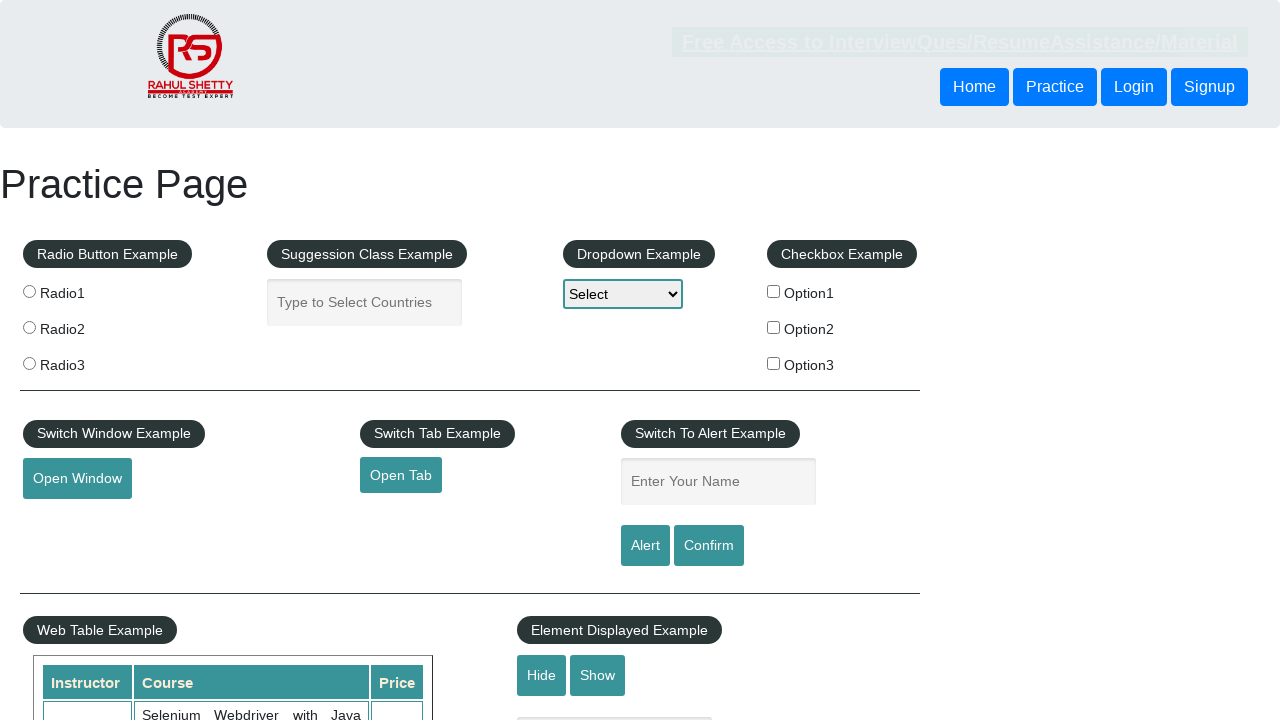

Retrieved href attribute from footer link 12
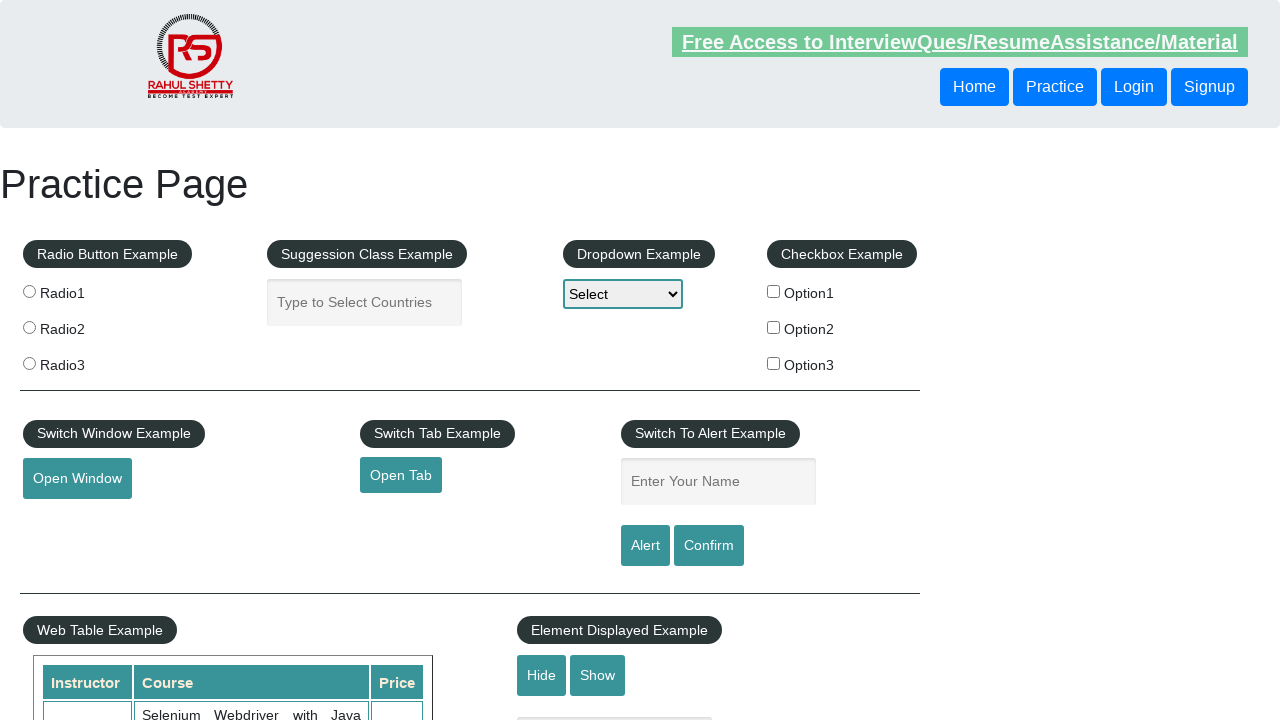

Verified footer link 12 has valid href: #
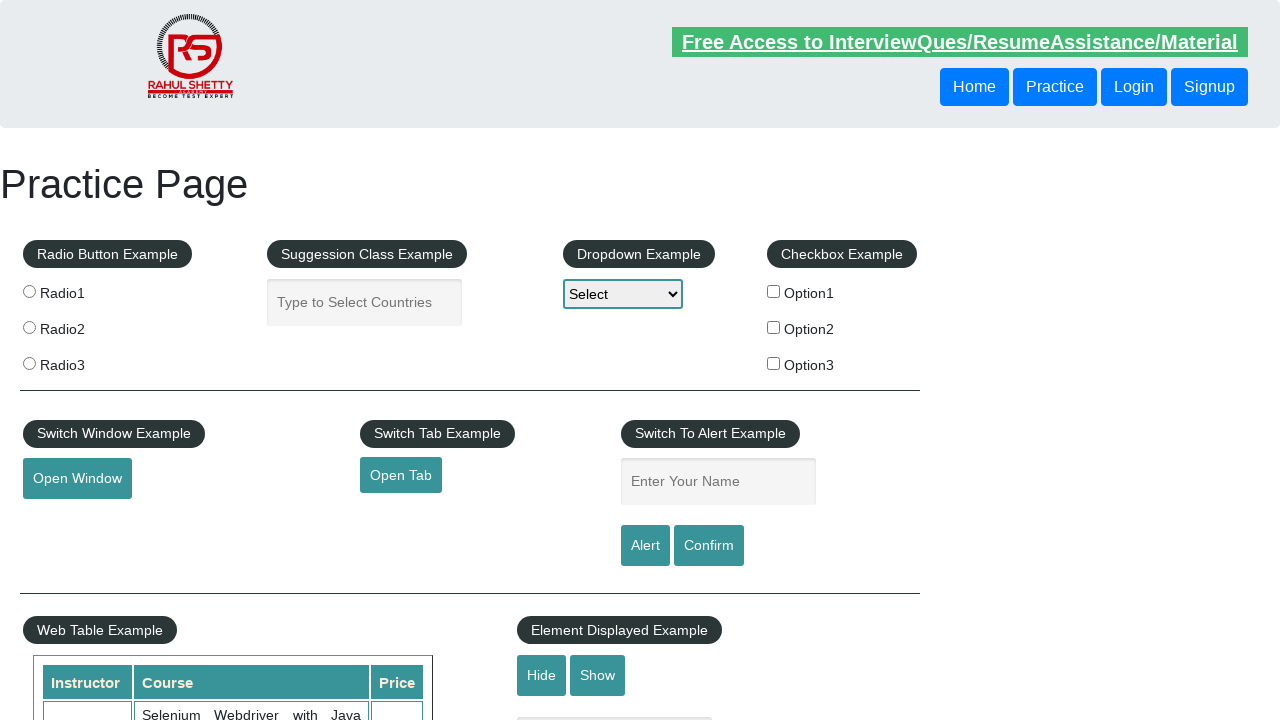

Retrieved href attribute from footer link 13
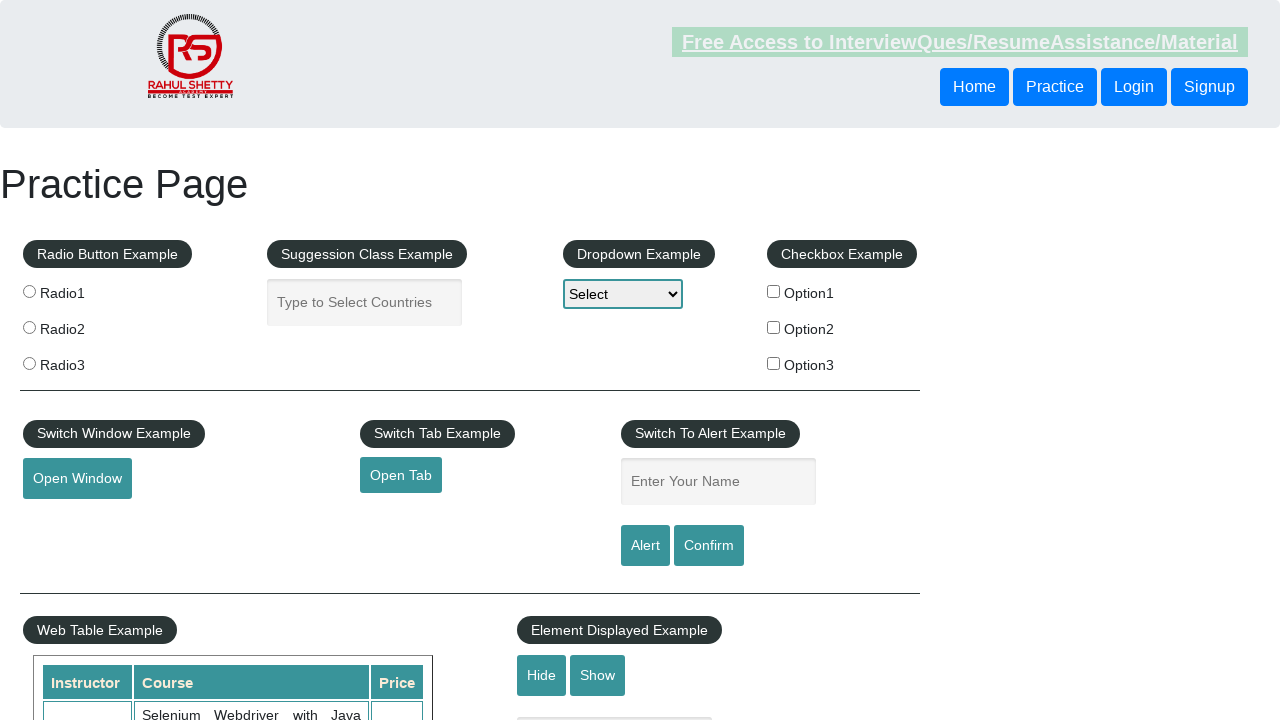

Verified footer link 13 has valid href: #
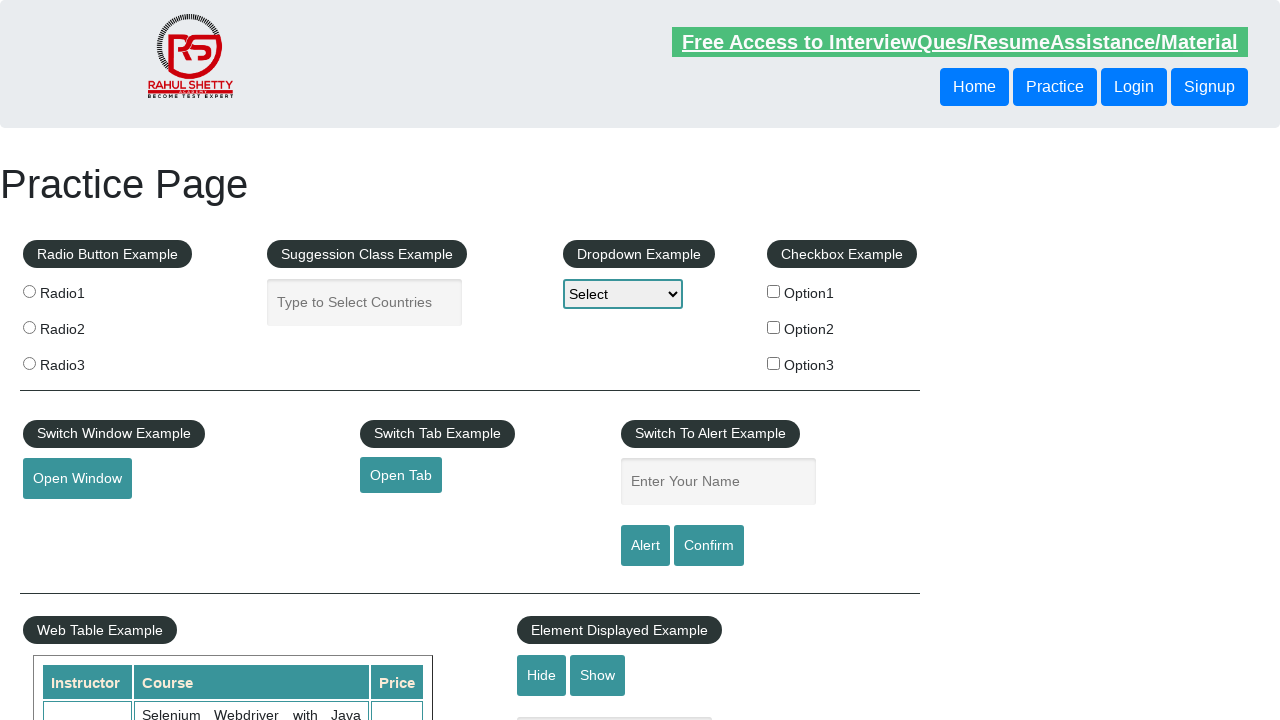

Retrieved href attribute from footer link 14
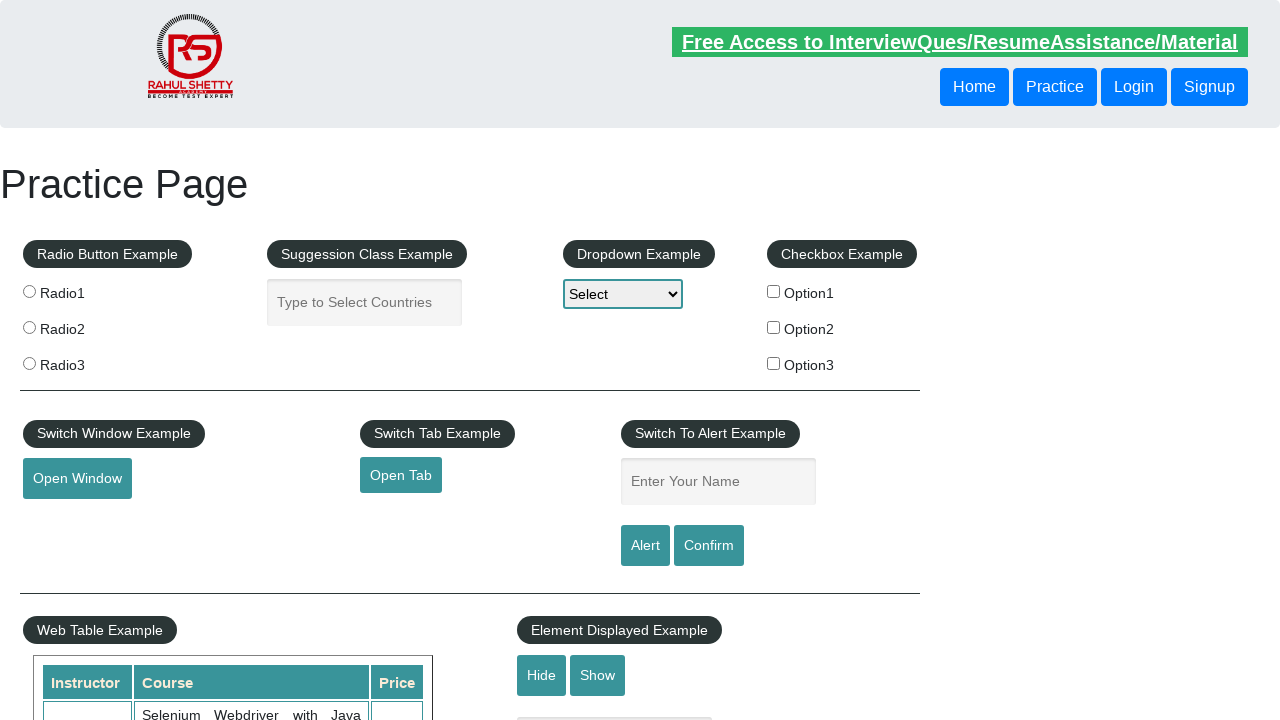

Verified footer link 14 has valid href: #
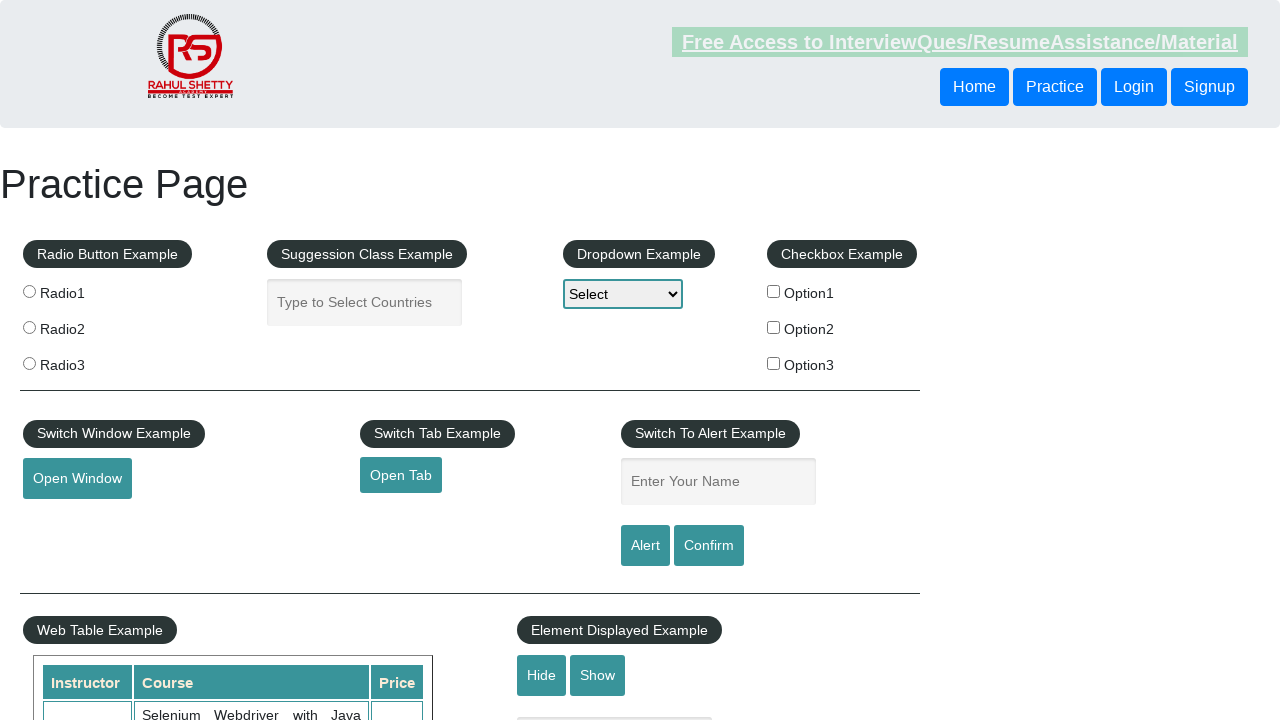

Retrieved href attribute from footer link 15
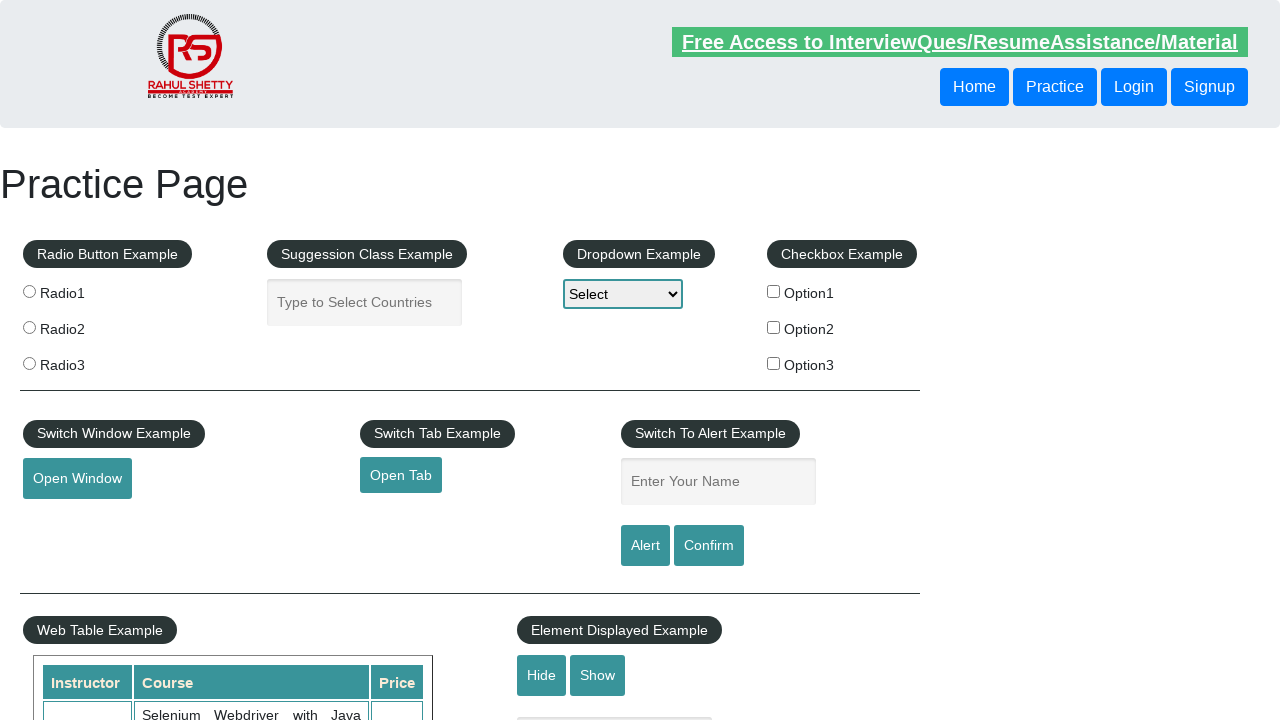

Verified footer link 15 has valid href: #
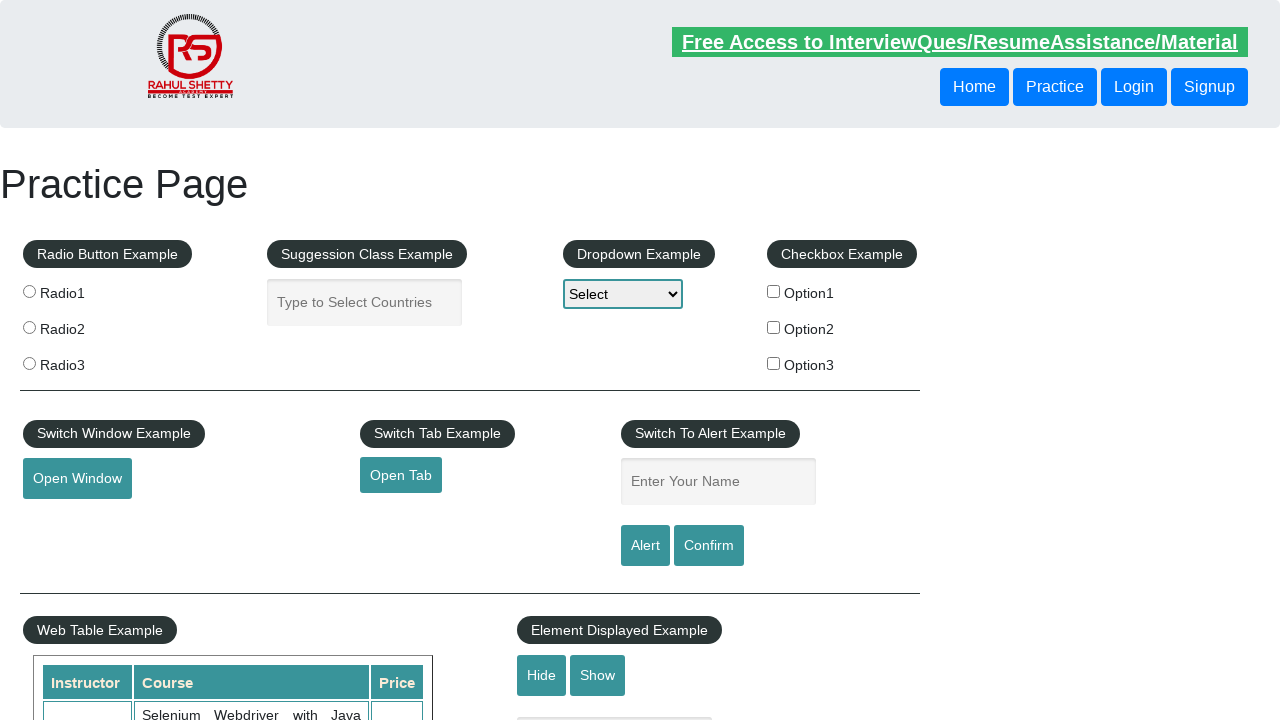

Retrieved href attribute from footer link 16
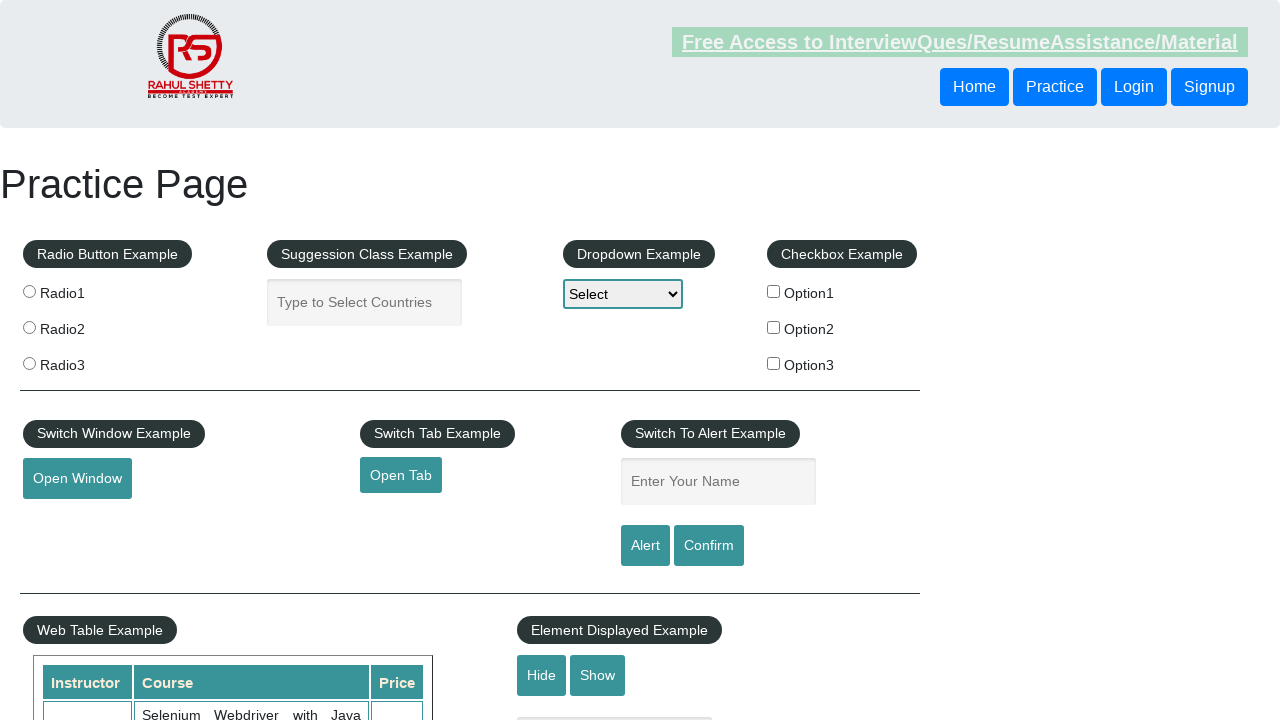

Verified footer link 16 has valid href: #
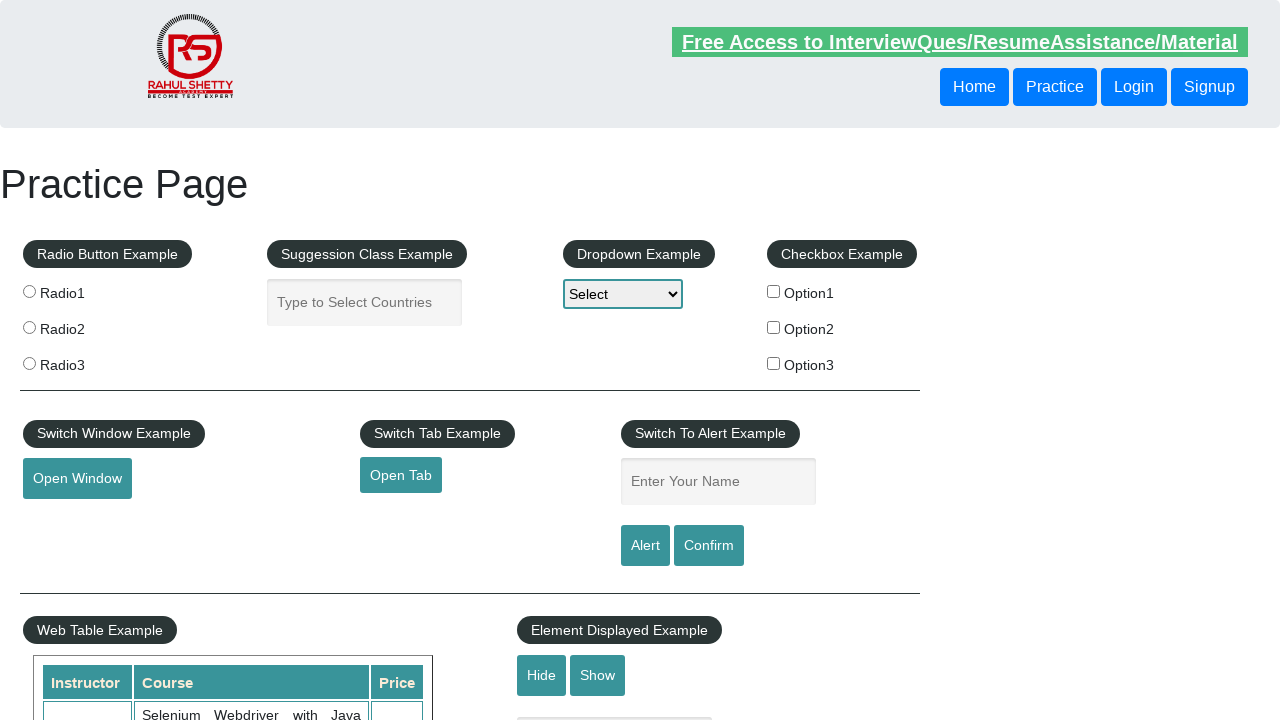

Retrieved href attribute from footer link 17
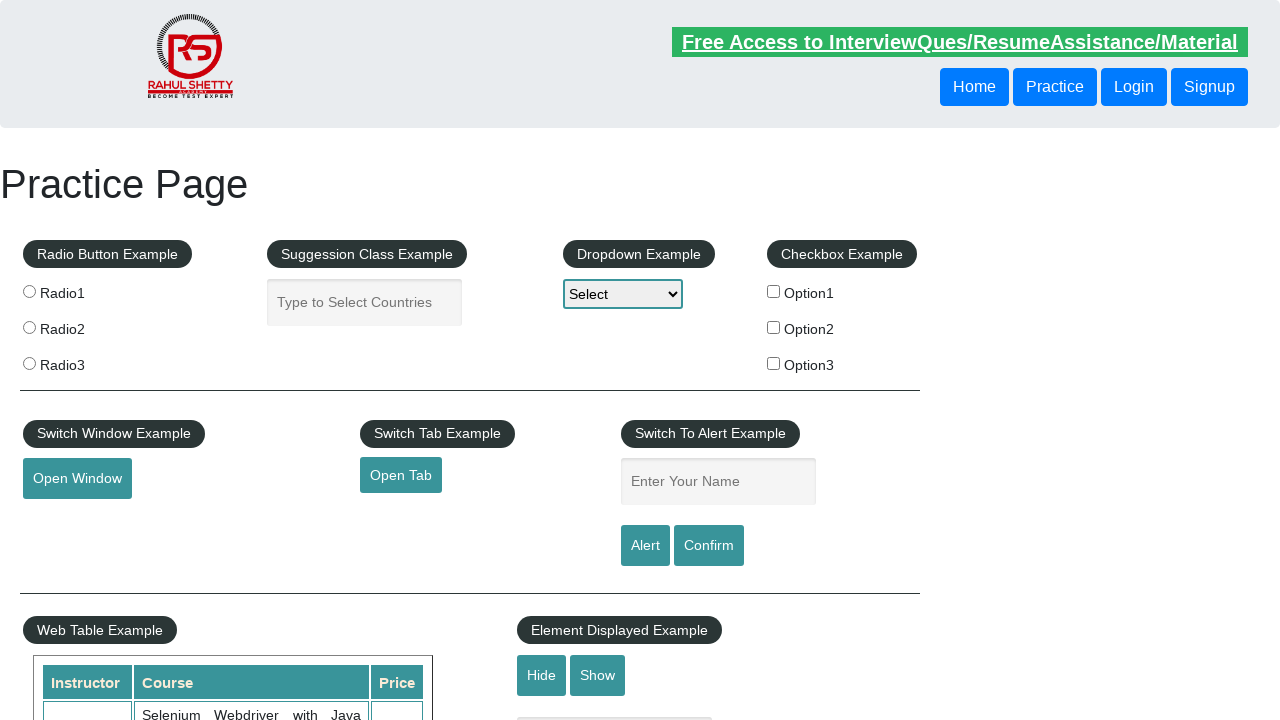

Verified footer link 17 has valid href: #
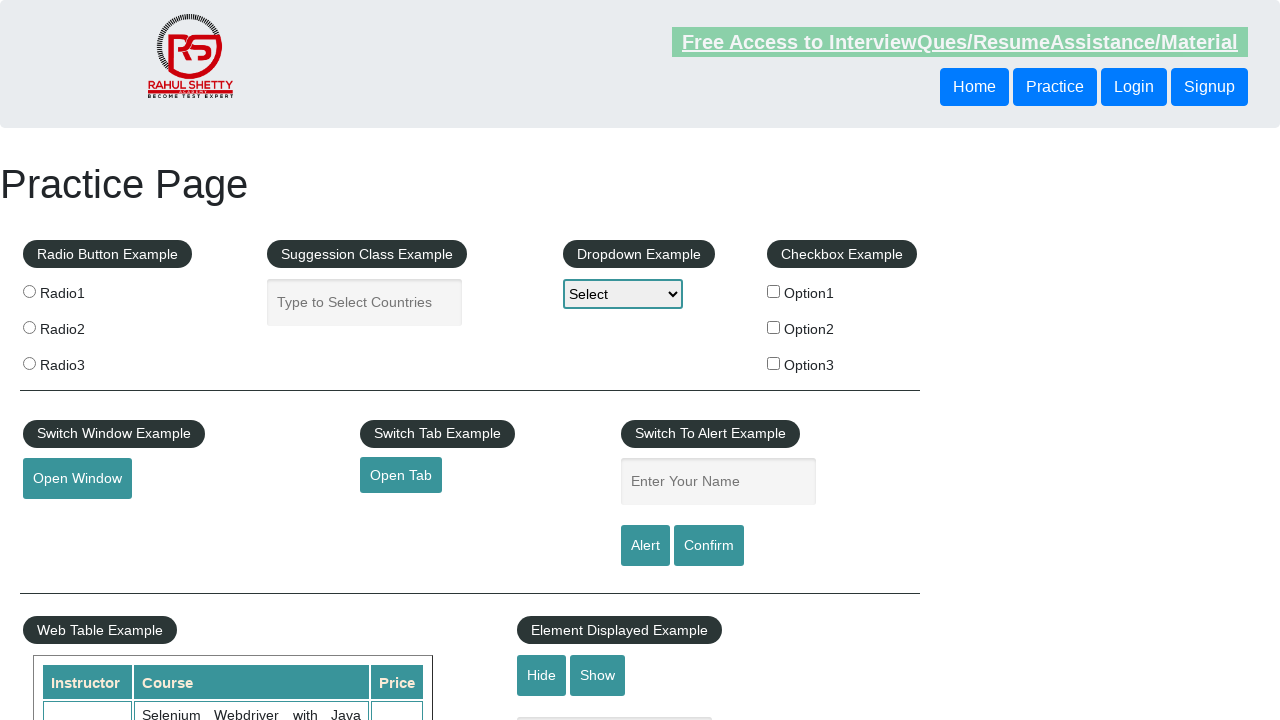

Retrieved href attribute from footer link 18
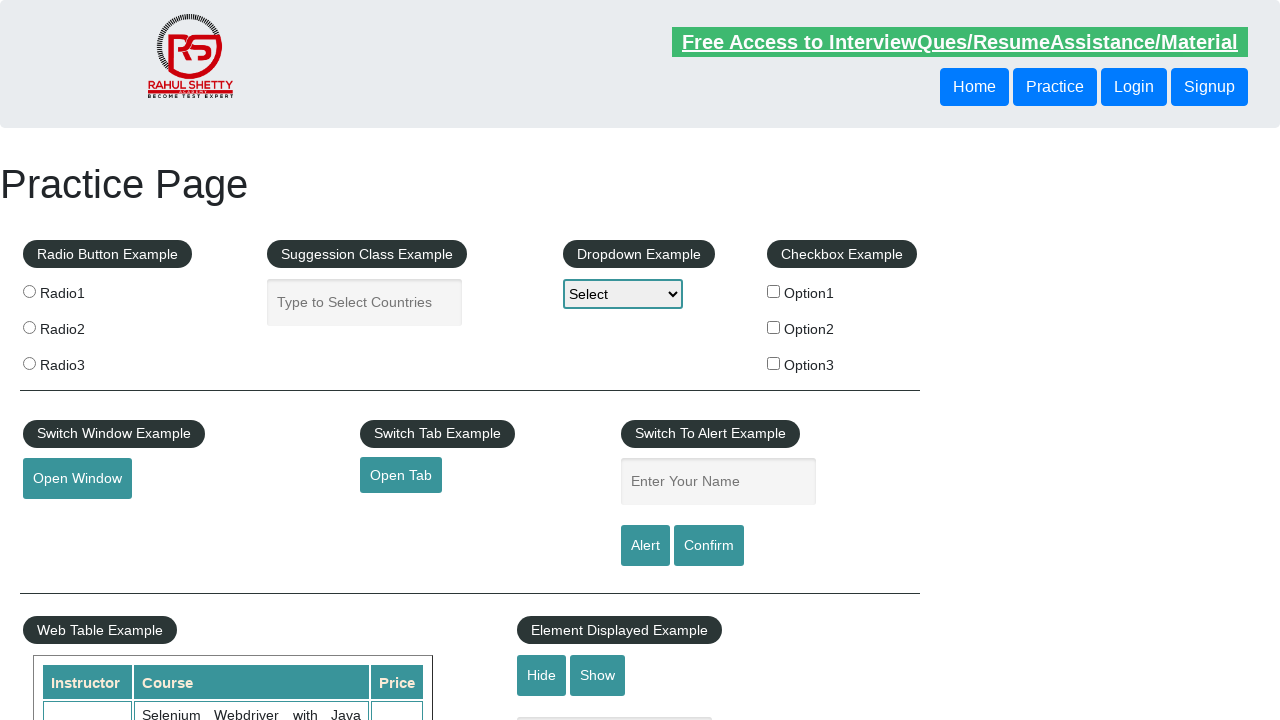

Verified footer link 18 has valid href: #
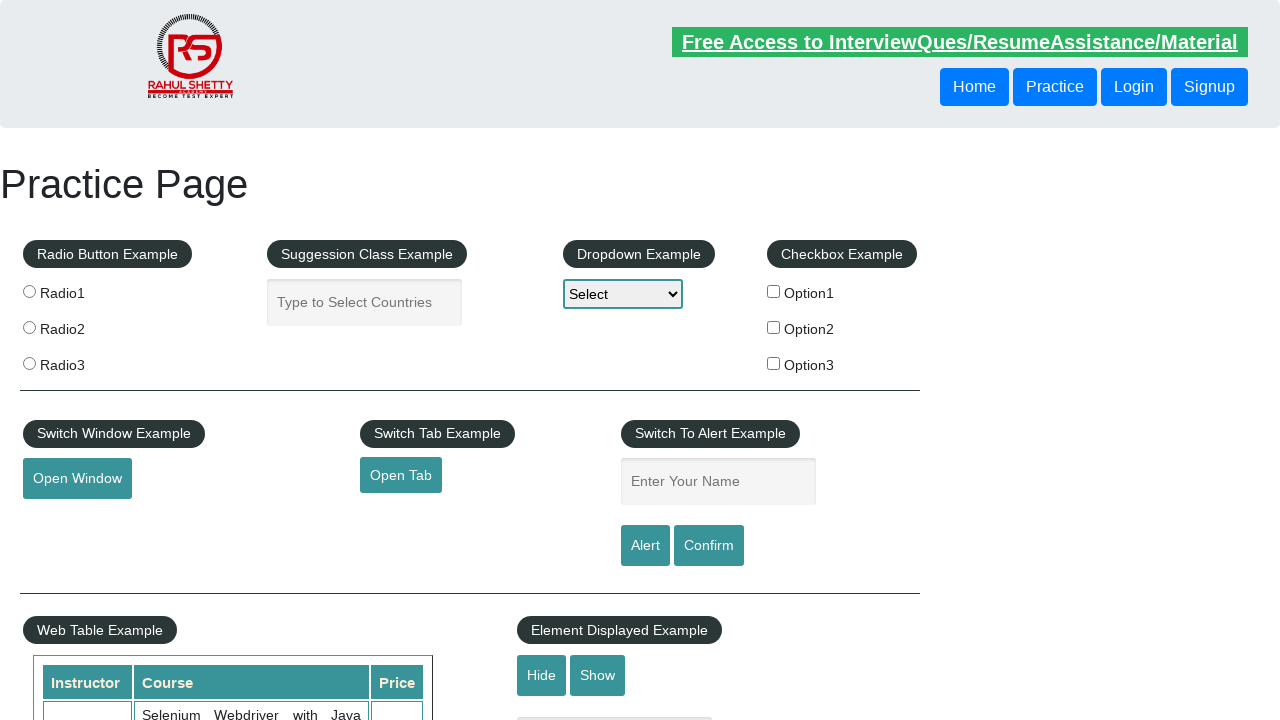

Retrieved href attribute from footer link 19
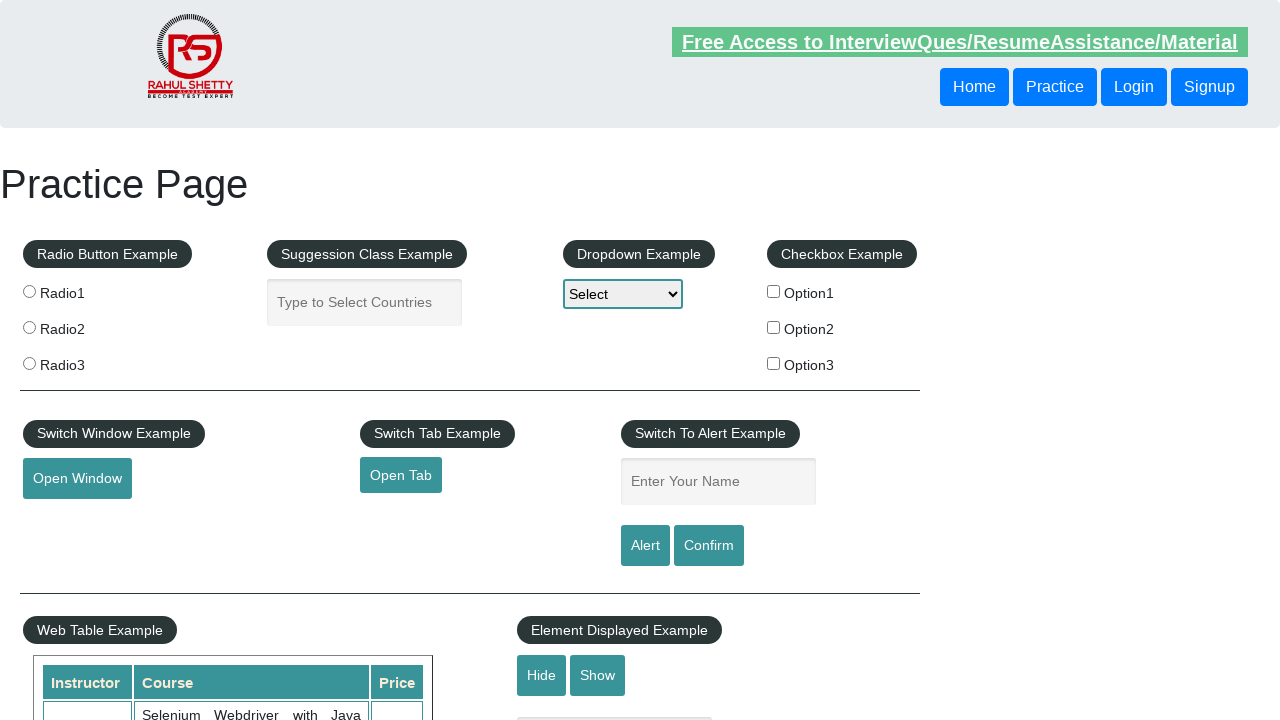

Verified footer link 19 has valid href: #
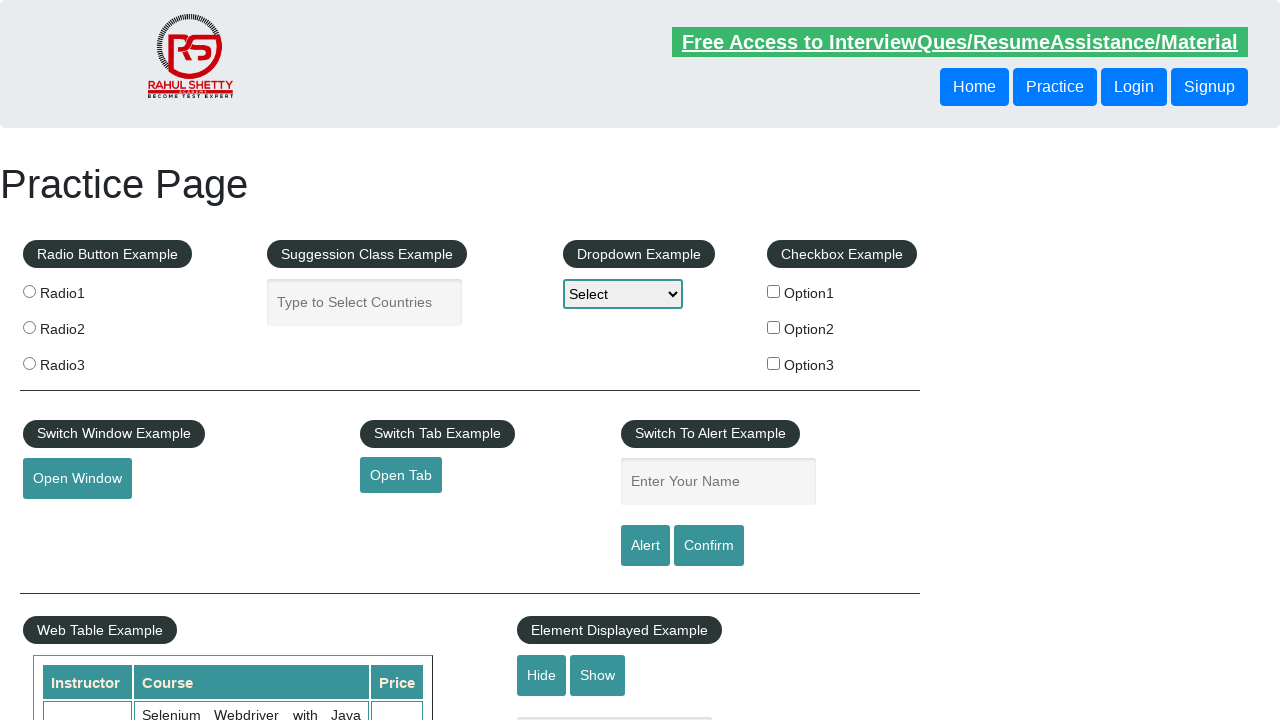

Retrieved href attribute from footer link 20
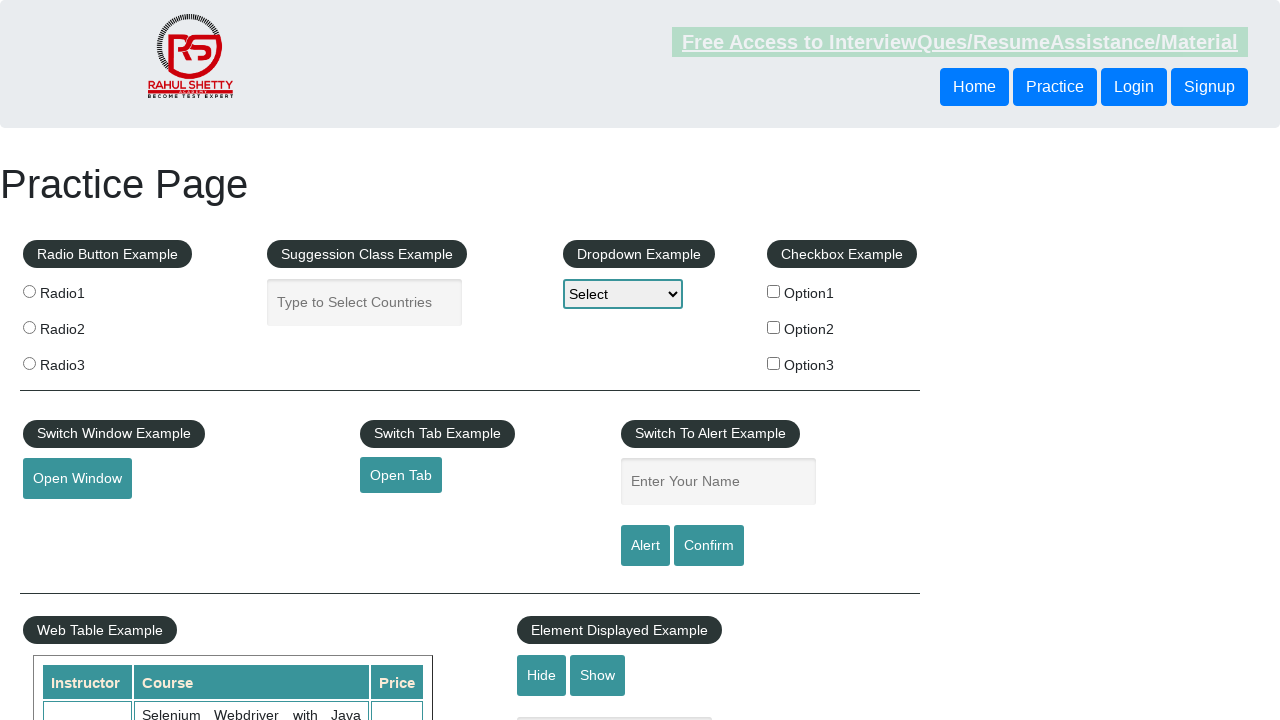

Verified footer link 20 has valid href: #
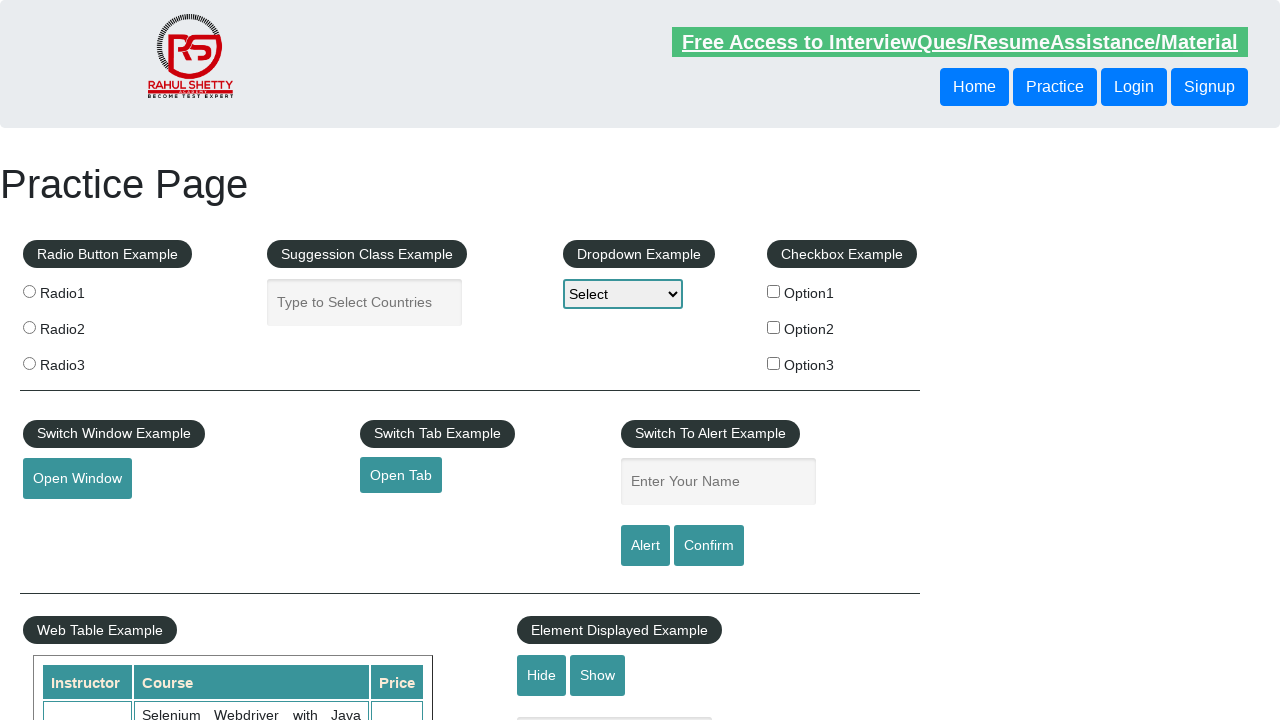

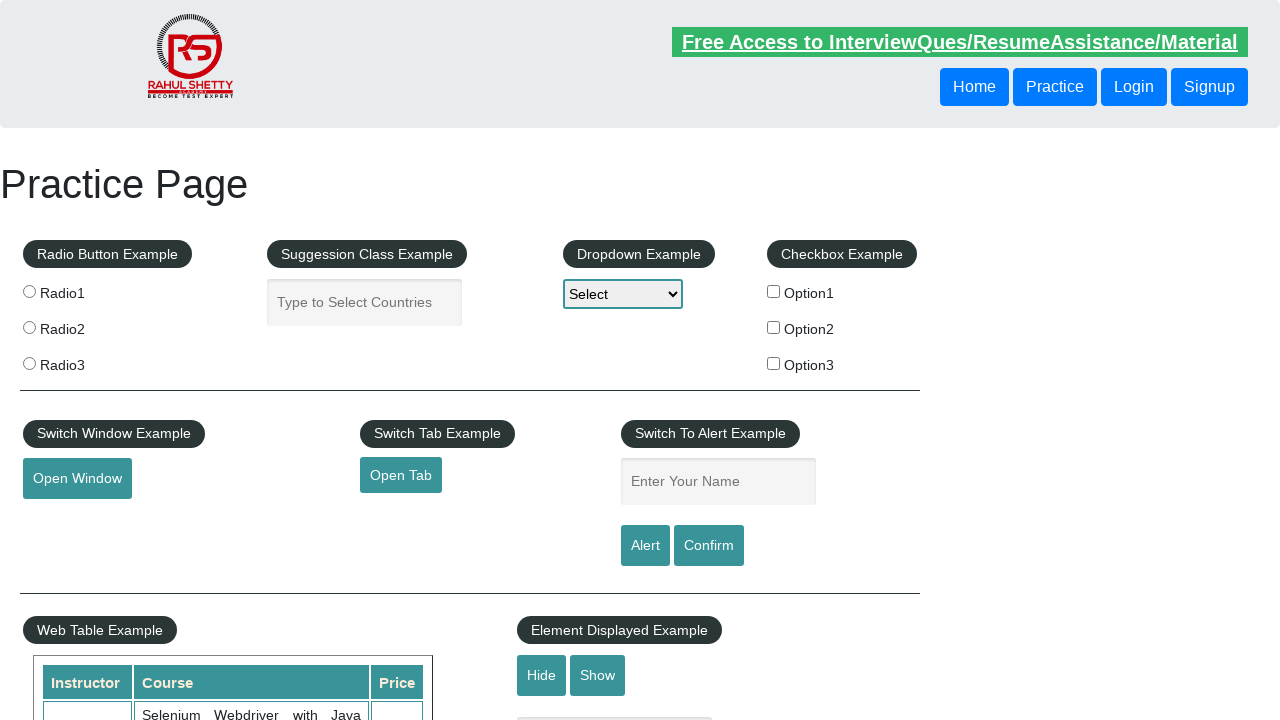